Tests that clicking the Generate button 10 times generates UUIDs each time

Starting URL: https://qatask.netlify.app/

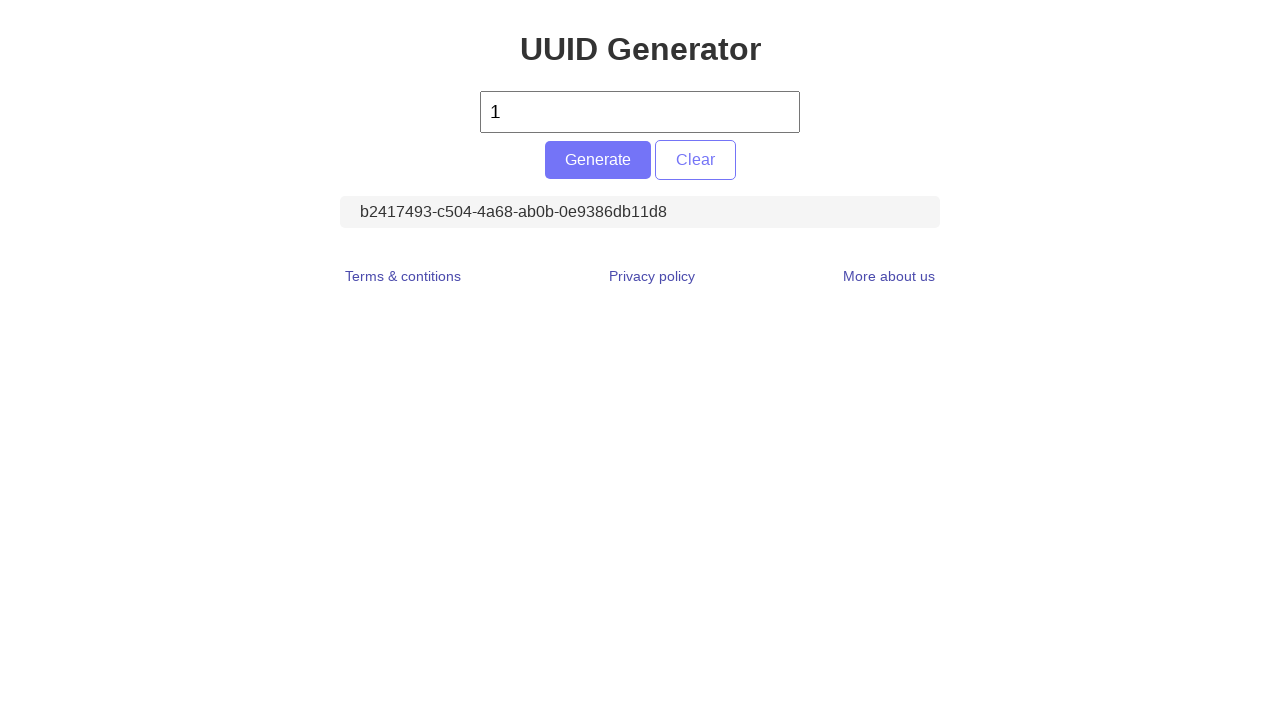

Clicked Generate button (iteration 1) at (598, 160) on #generate
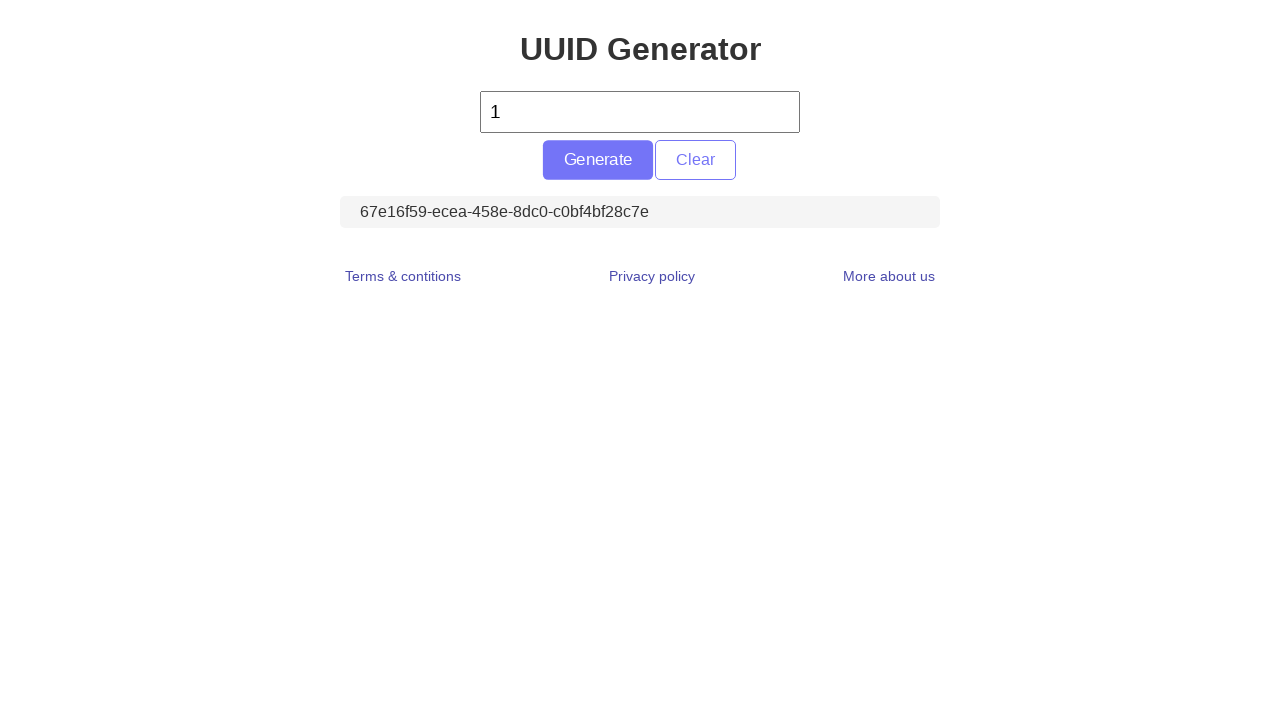

Located UUID display element (iteration 1)
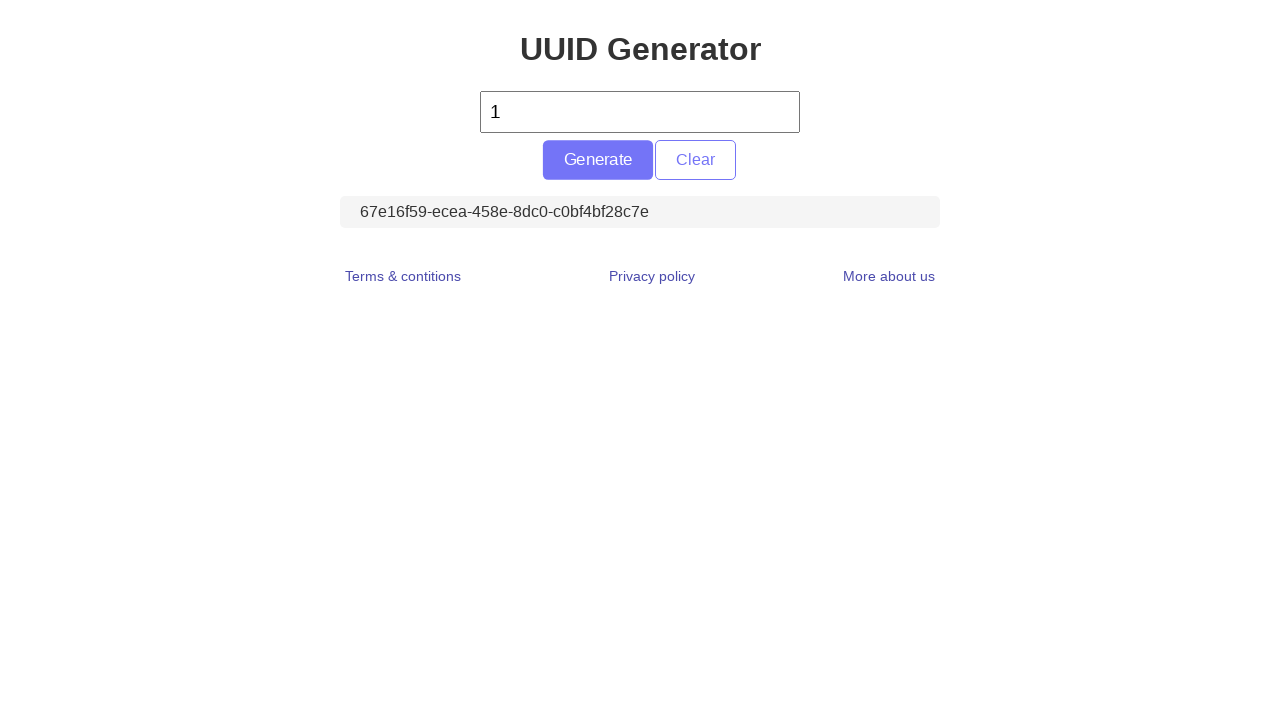

Retrieved UUID text content: 67e16f59-ecea-458e-8dc0-c0bf4bf28c7e (iteration 1)
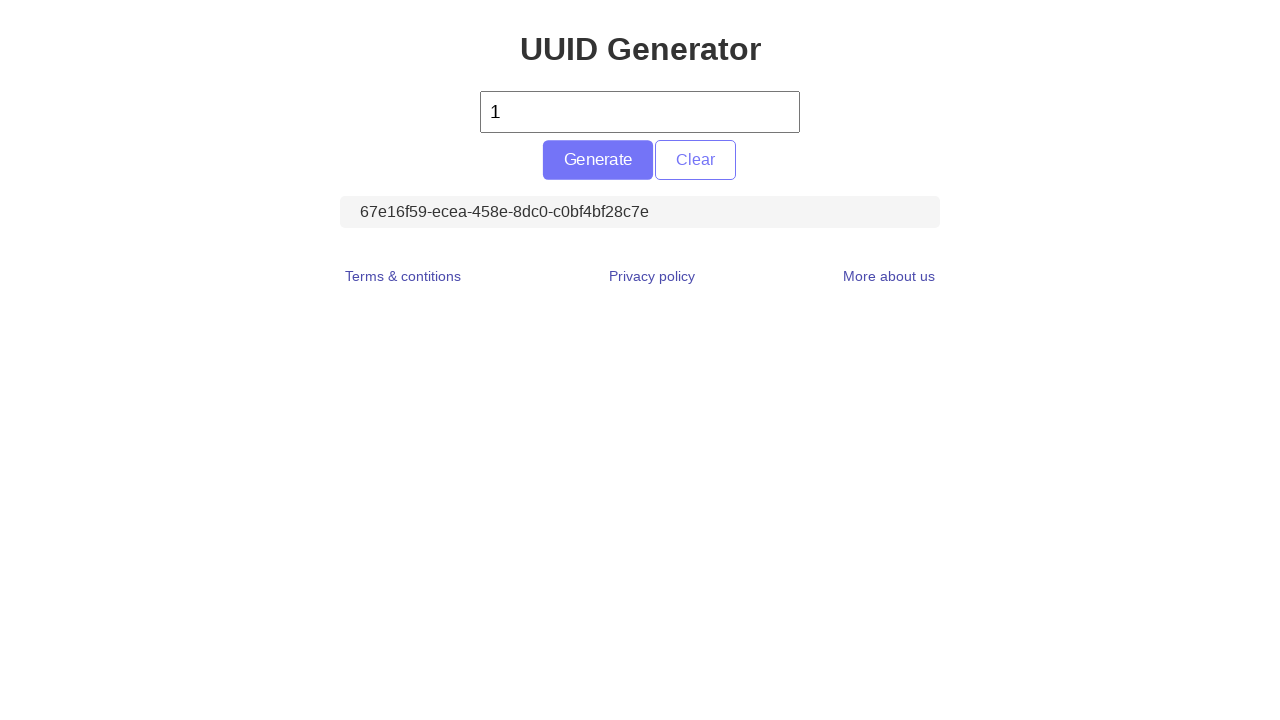

Verified UUID is not empty (iteration 1)
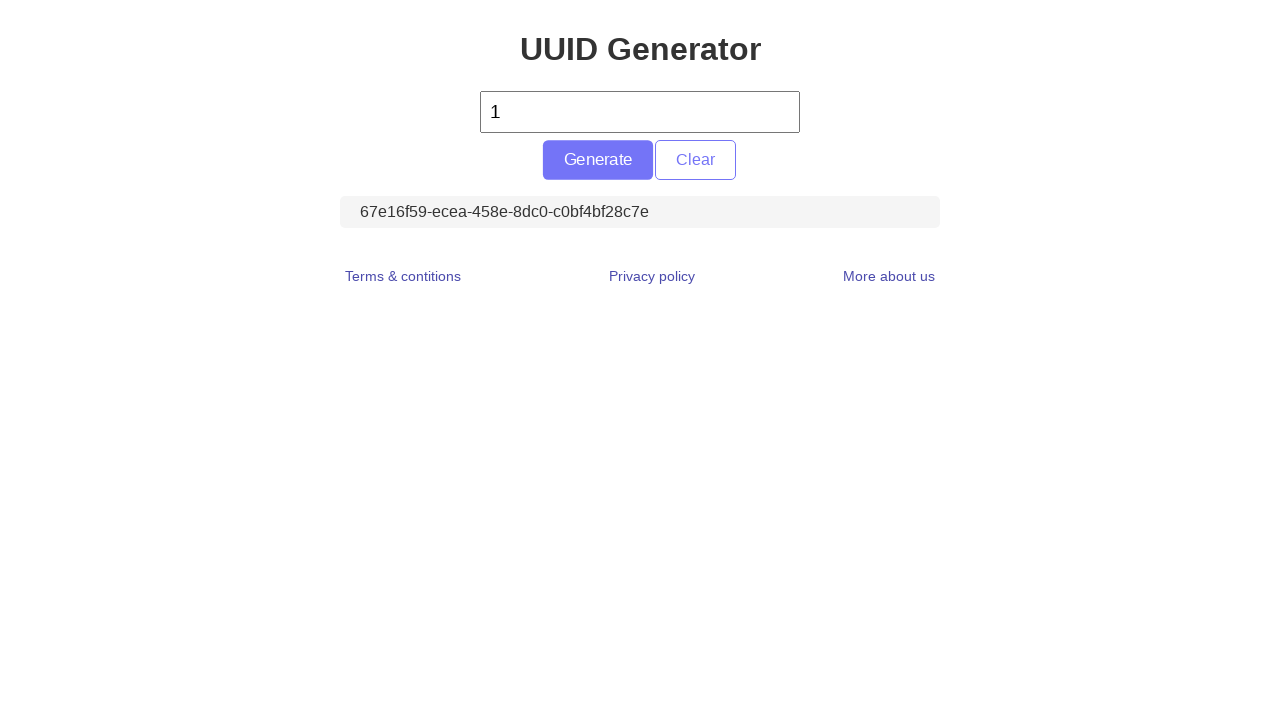

Clicked Generate button (iteration 2) at (598, 160) on #generate
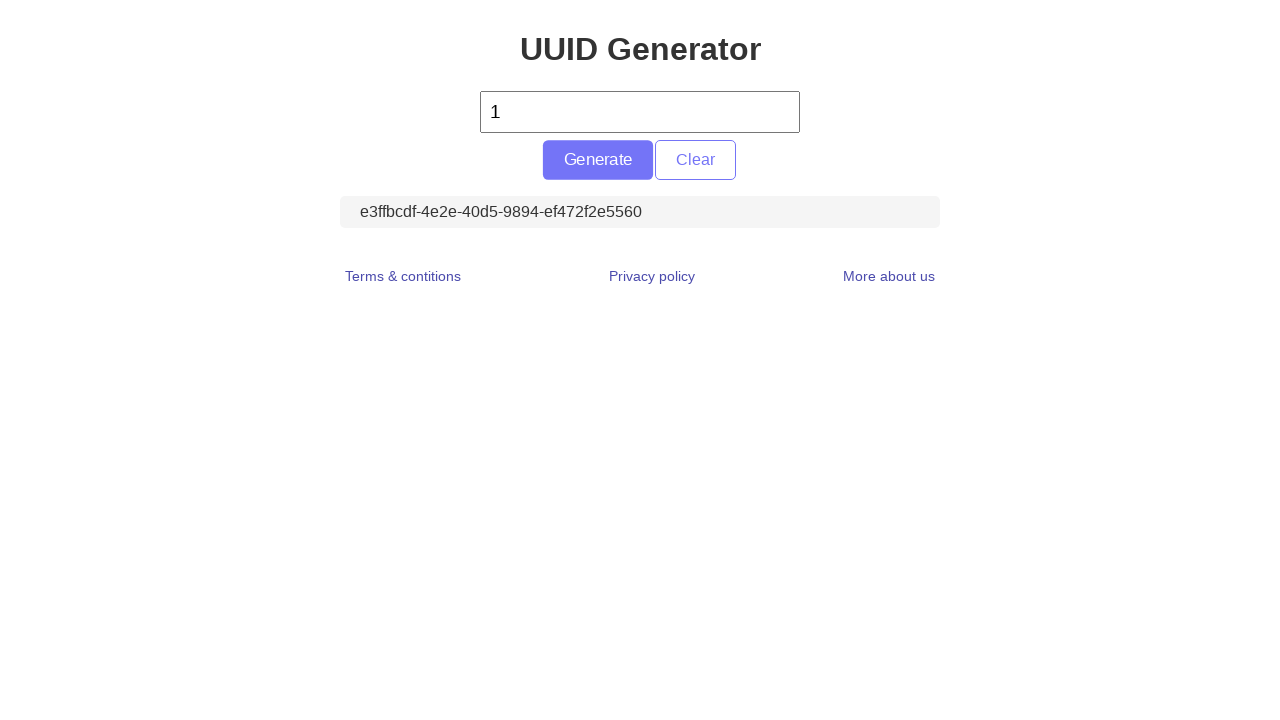

Located UUID display element (iteration 2)
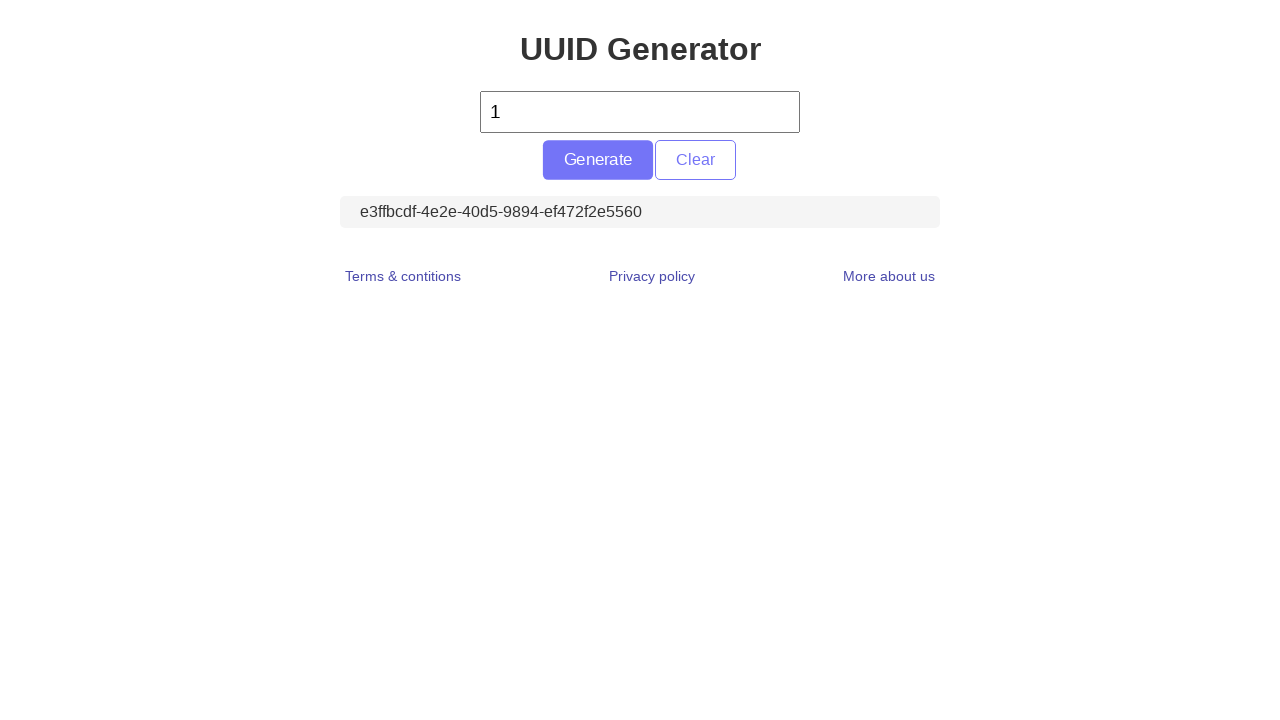

Retrieved UUID text content: e3ffbcdf-4e2e-40d5-9894-ef472f2e5560 (iteration 2)
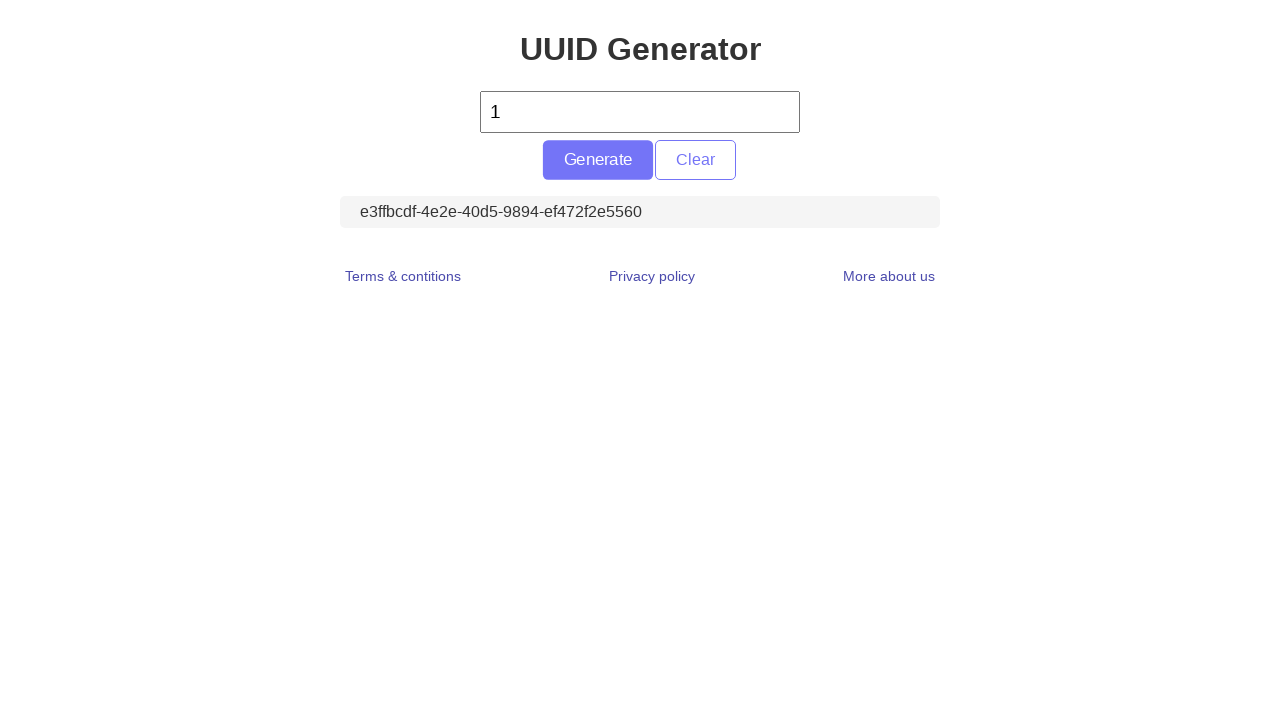

Verified UUID is not empty (iteration 2)
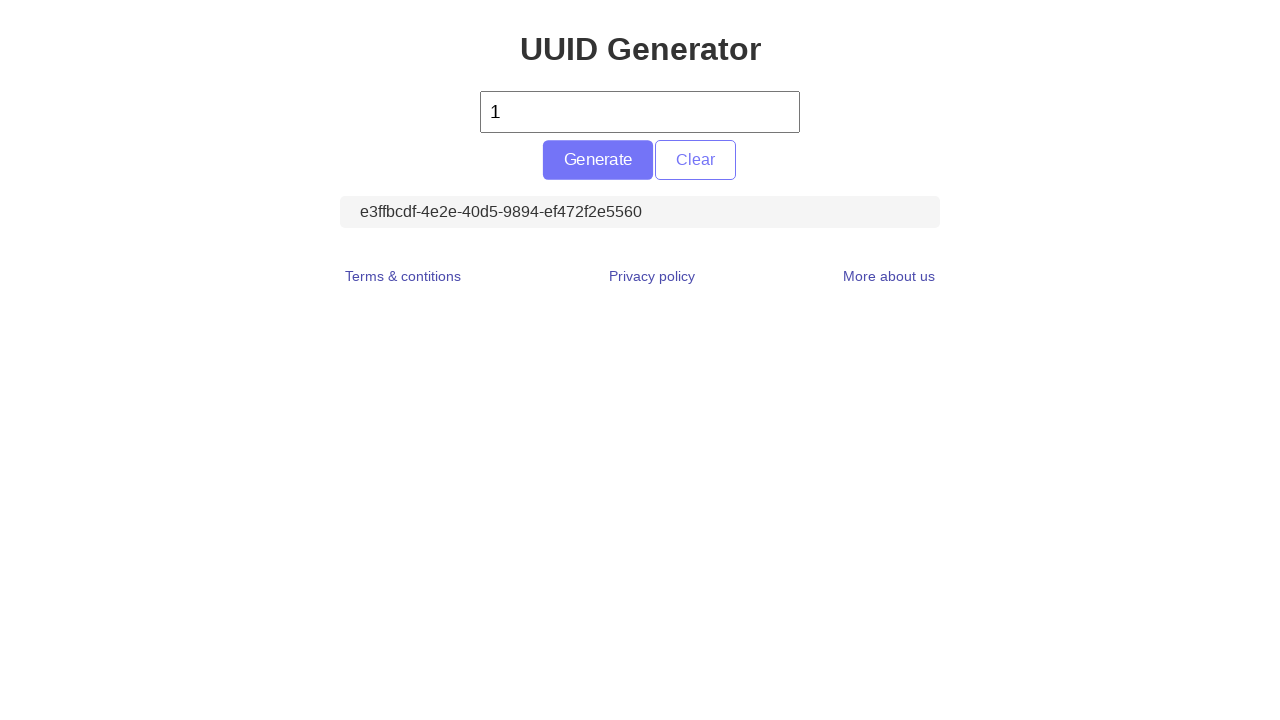

Clicked Generate button (iteration 3) at (598, 160) on #generate
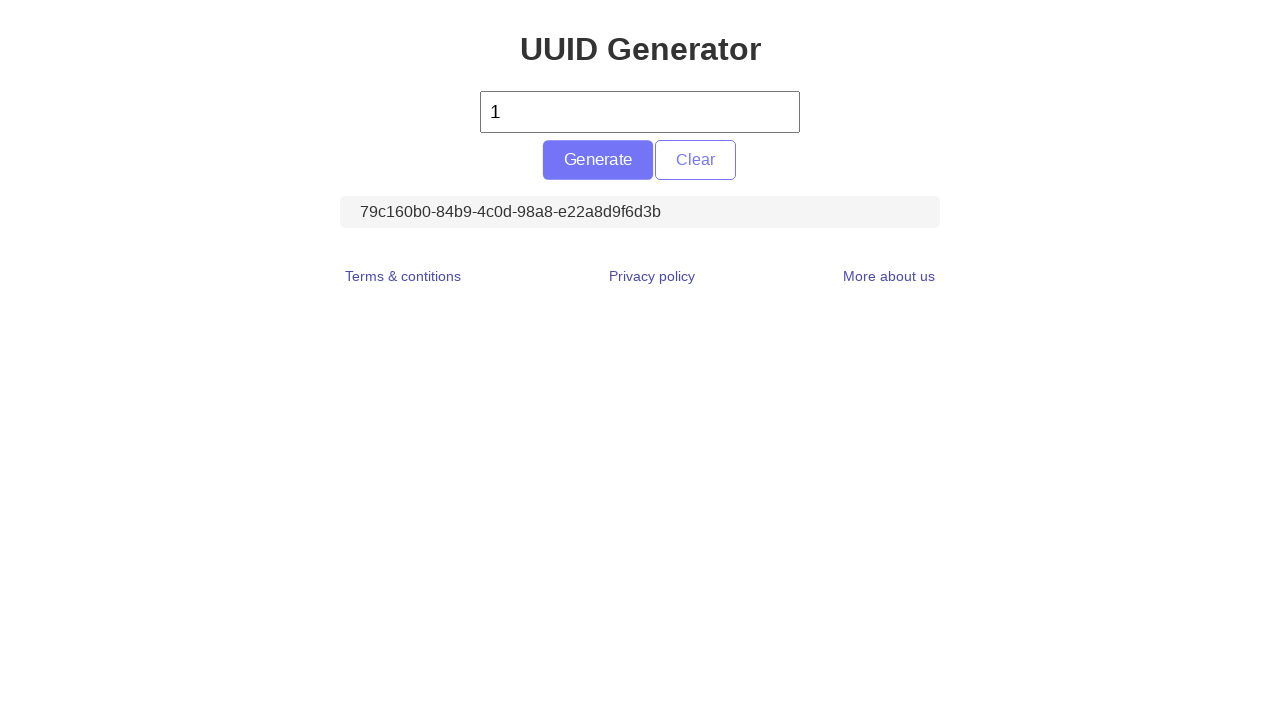

Located UUID display element (iteration 3)
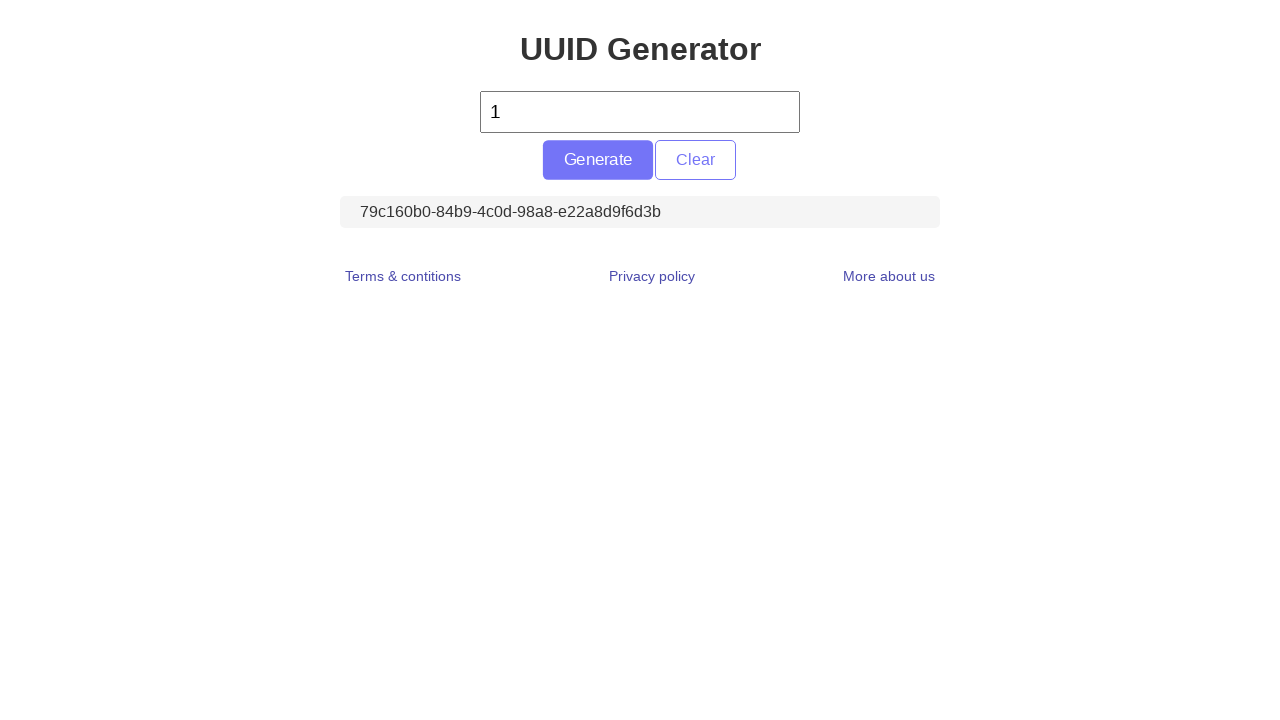

Retrieved UUID text content: 79c160b0-84b9-4c0d-98a8-e22a8d9f6d3b (iteration 3)
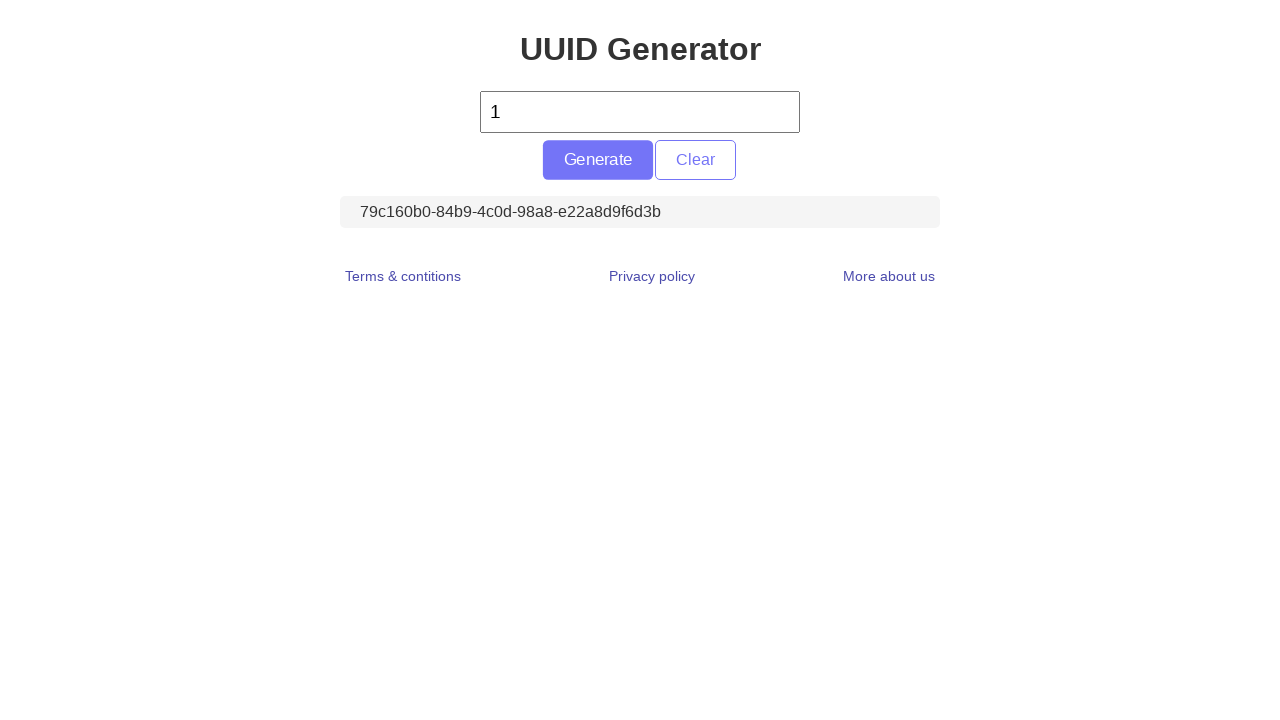

Verified UUID is not empty (iteration 3)
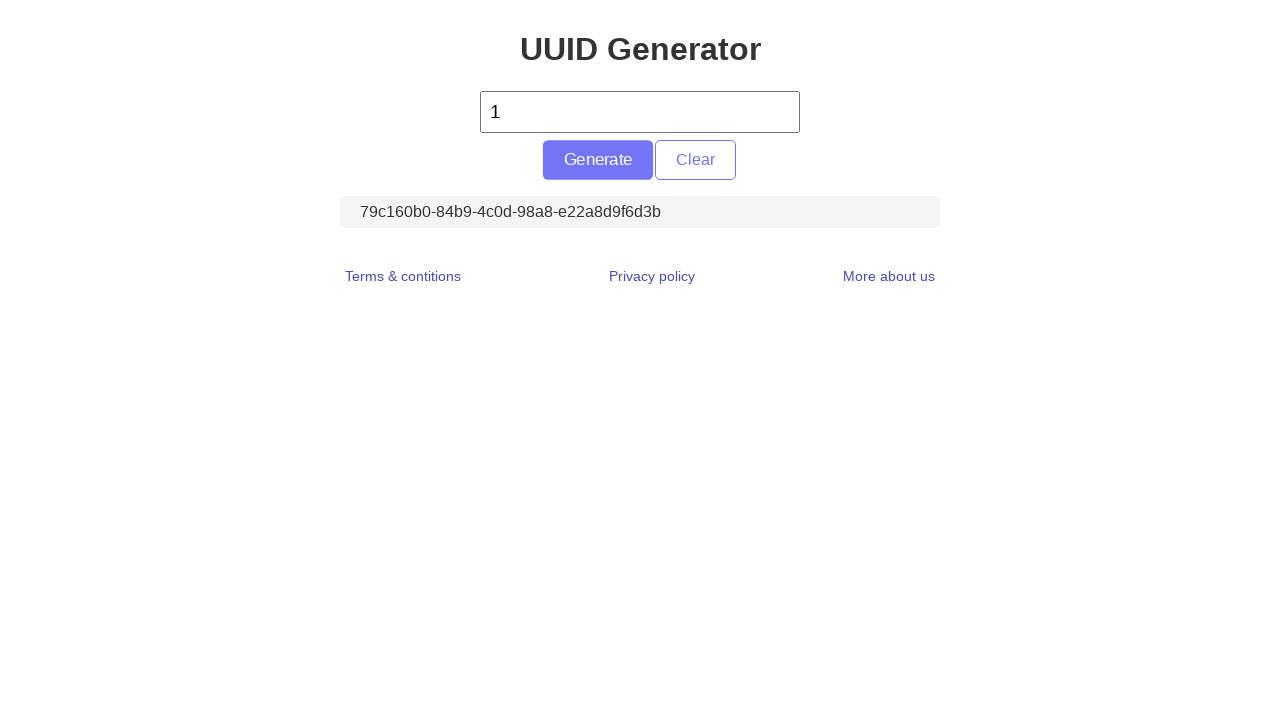

Clicked Generate button (iteration 4) at (598, 160) on #generate
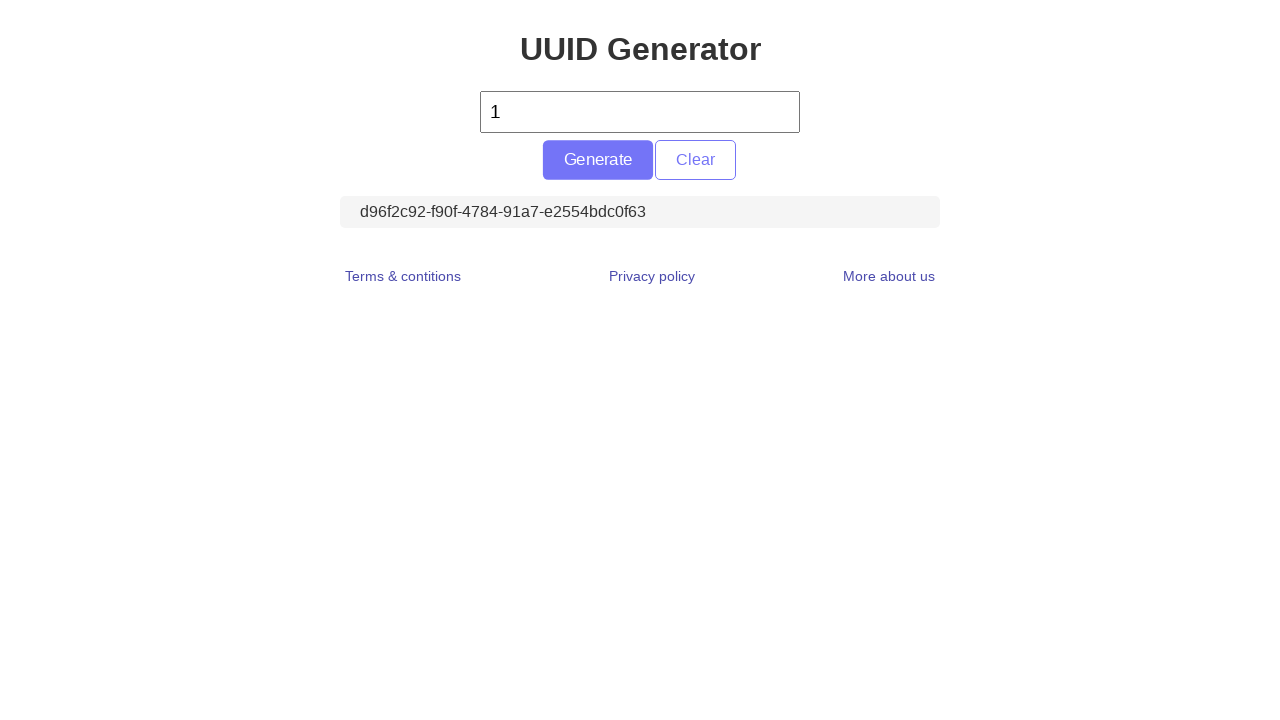

Located UUID display element (iteration 4)
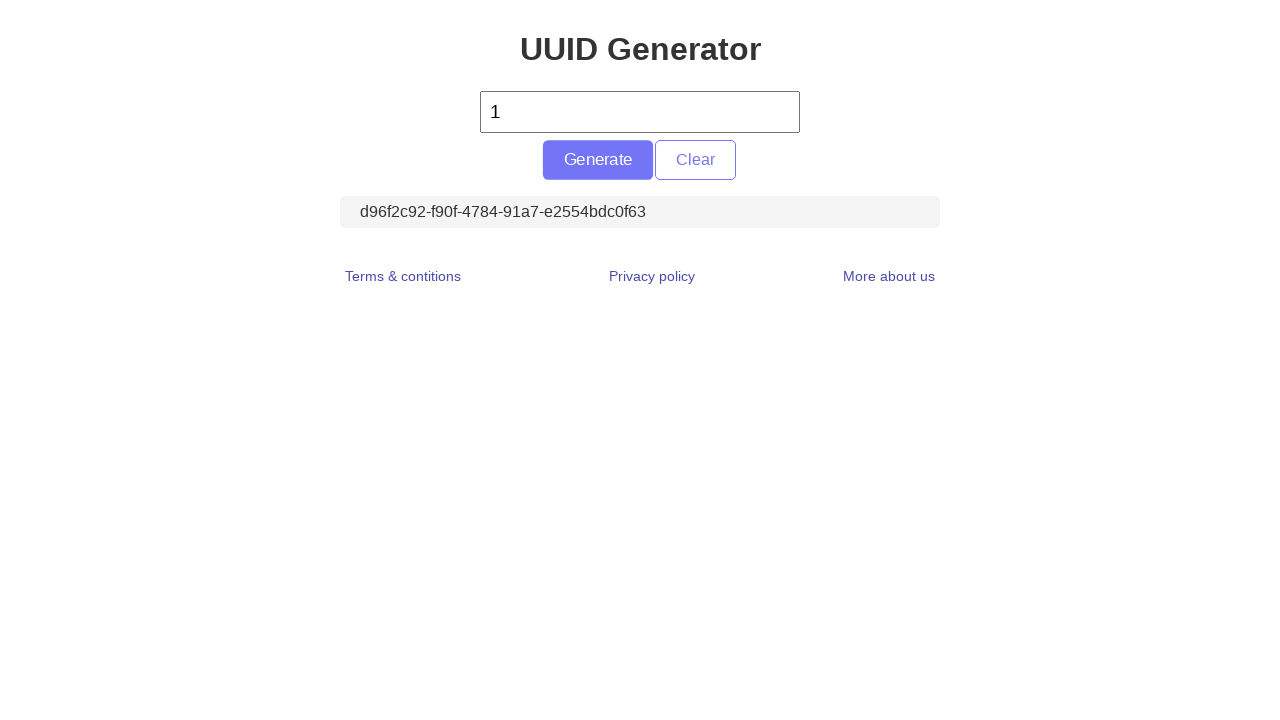

Retrieved UUID text content: d96f2c92-f90f-4784-91a7-e2554bdc0f63 (iteration 4)
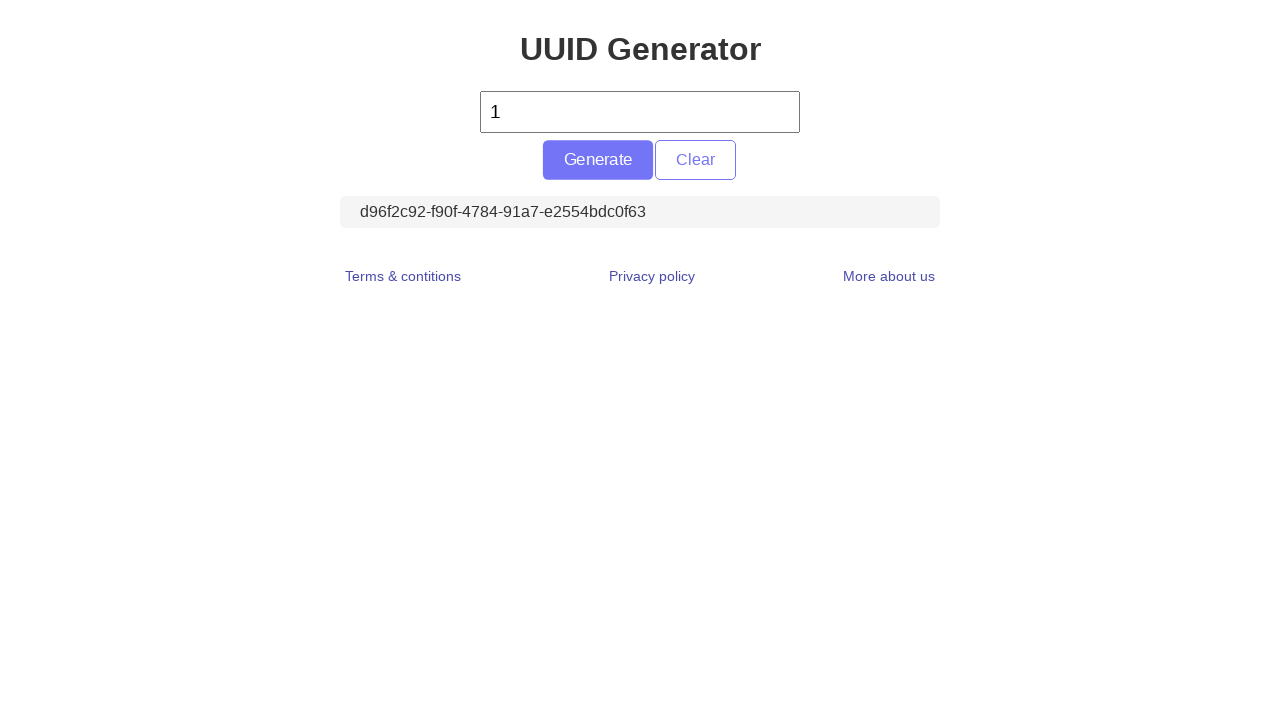

Verified UUID is not empty (iteration 4)
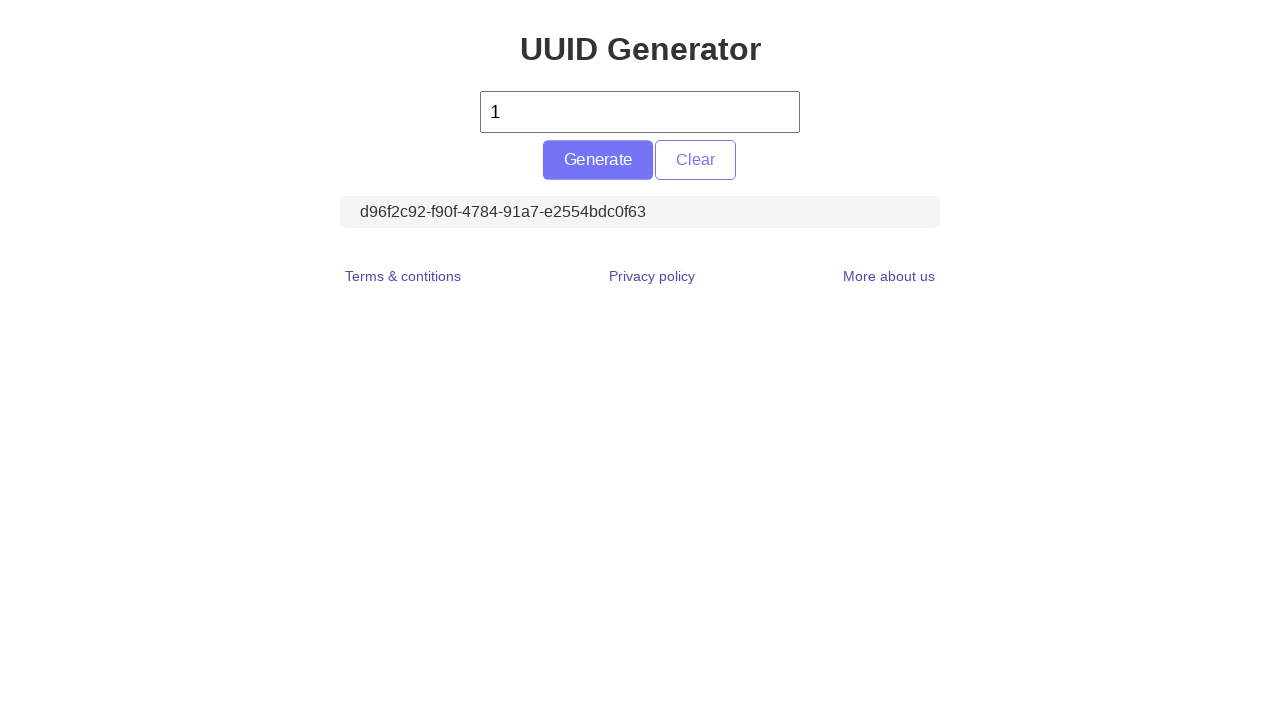

Clicked Generate button (iteration 5) at (598, 160) on #generate
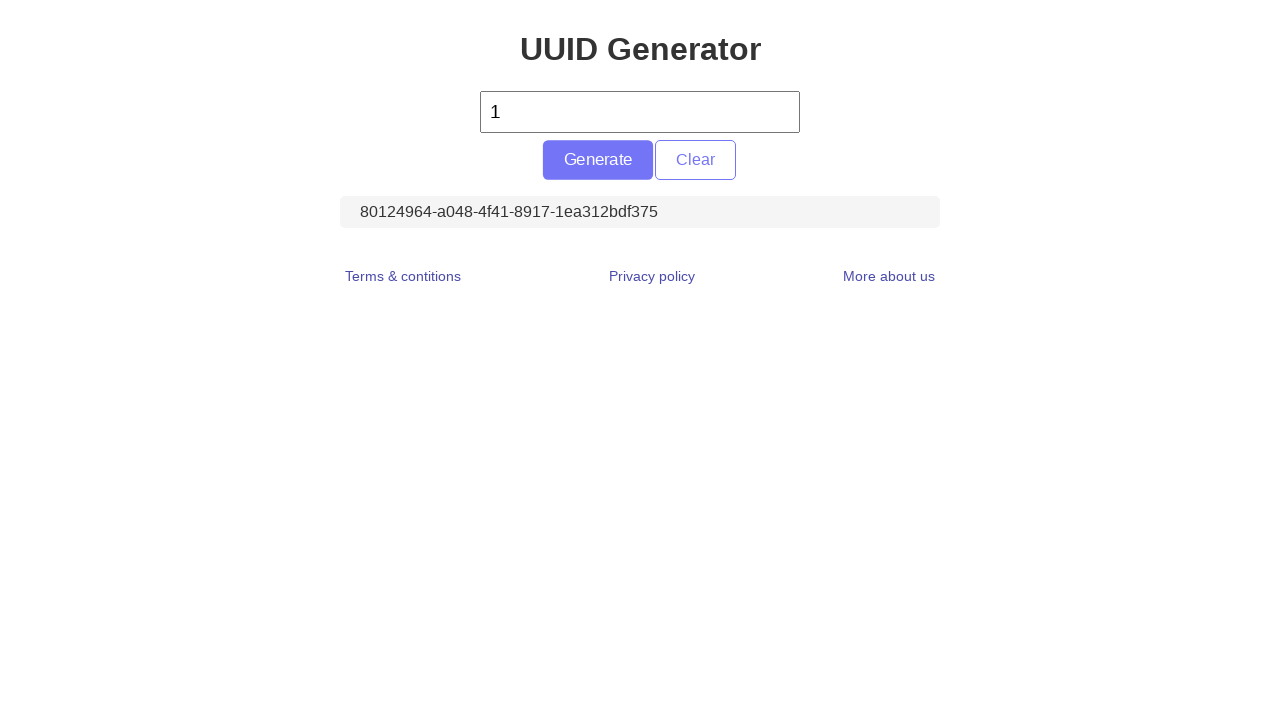

Located UUID display element (iteration 5)
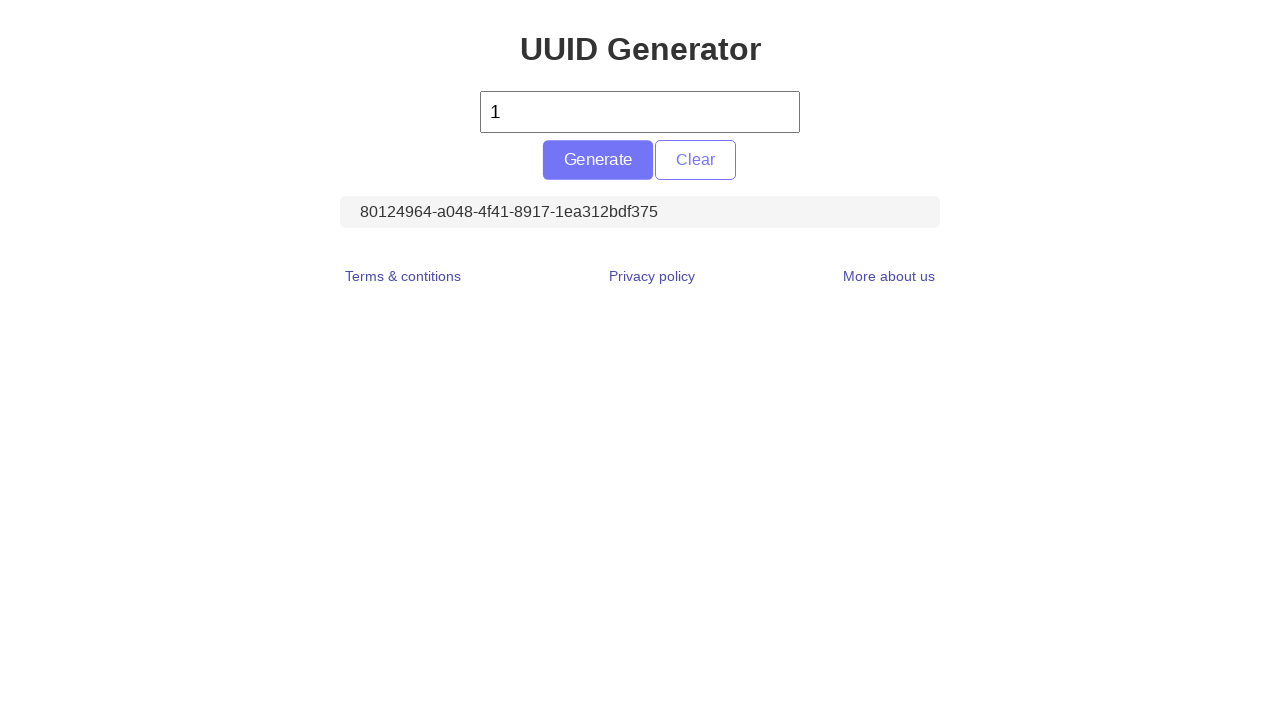

Retrieved UUID text content: 80124964-a048-4f41-8917-1ea312bdf375 (iteration 5)
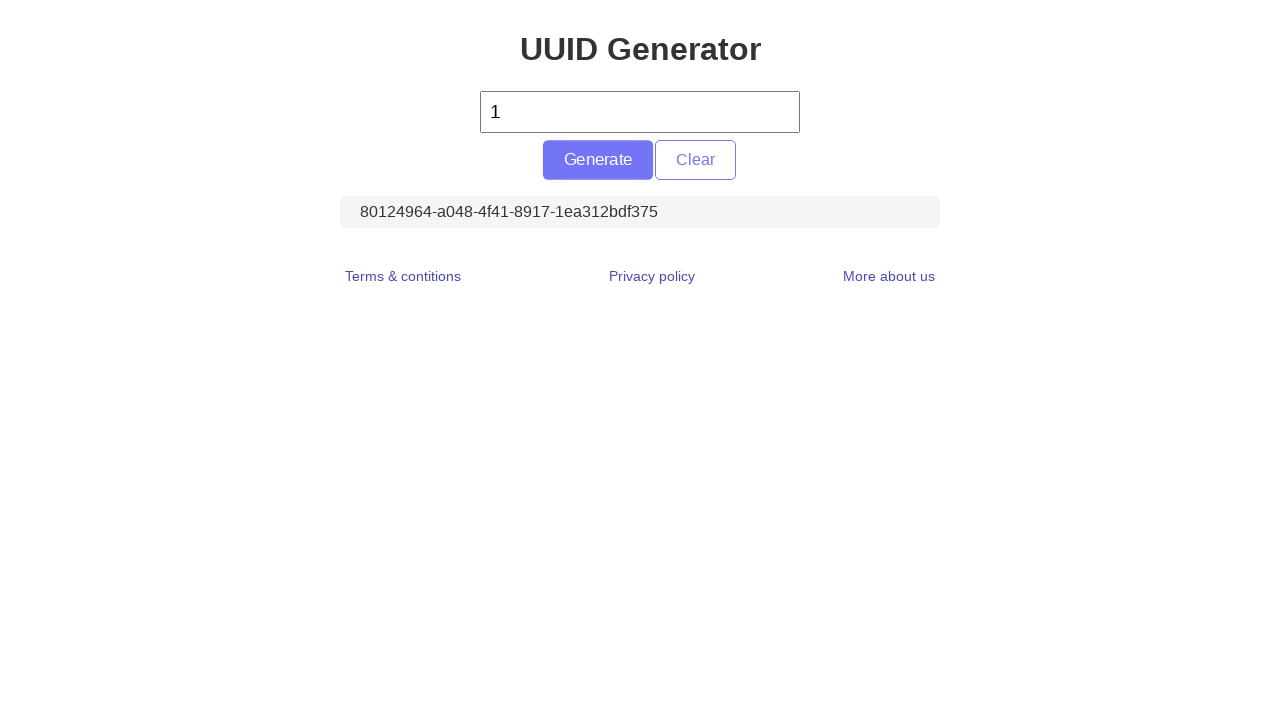

Verified UUID is not empty (iteration 5)
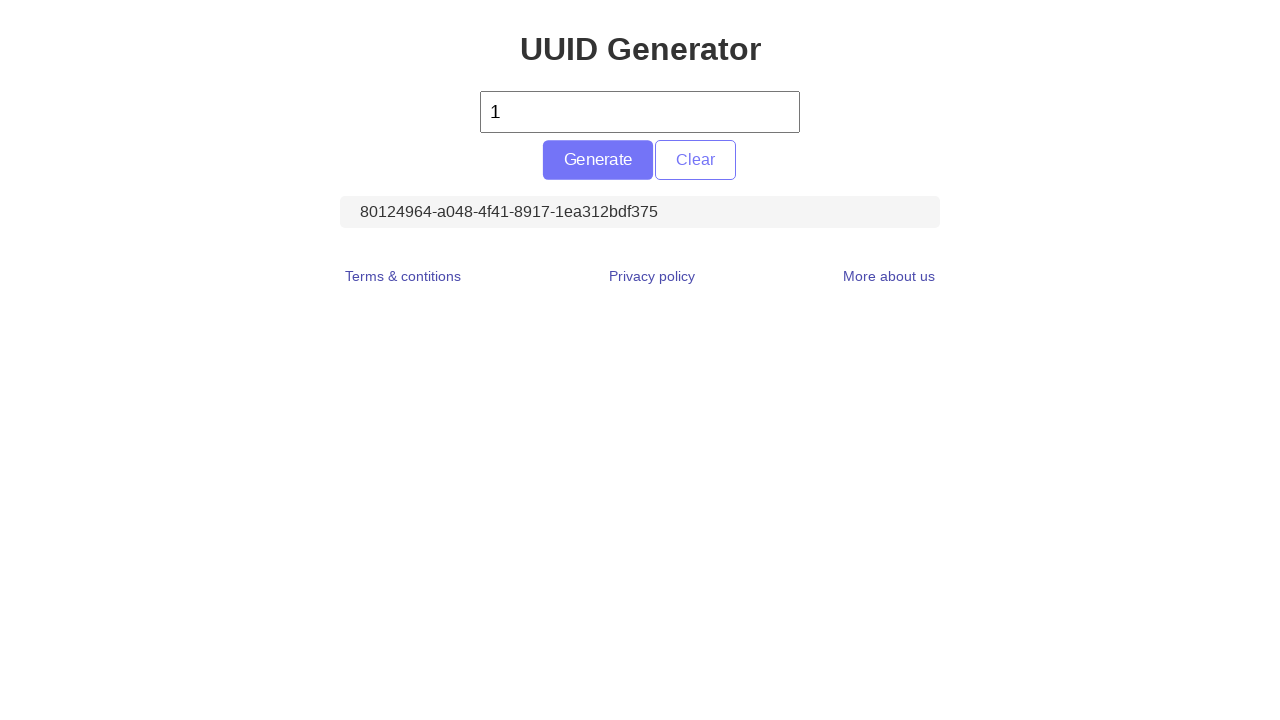

Clicked Generate button (iteration 6) at (598, 160) on #generate
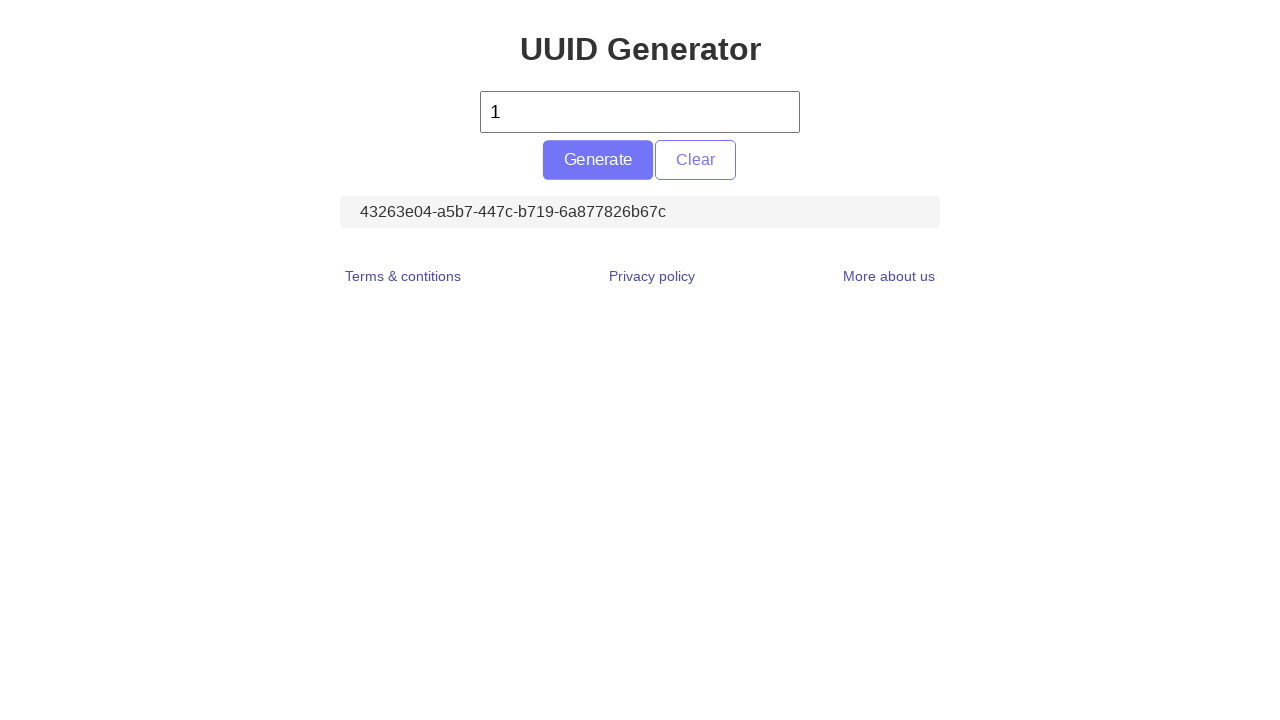

Located UUID display element (iteration 6)
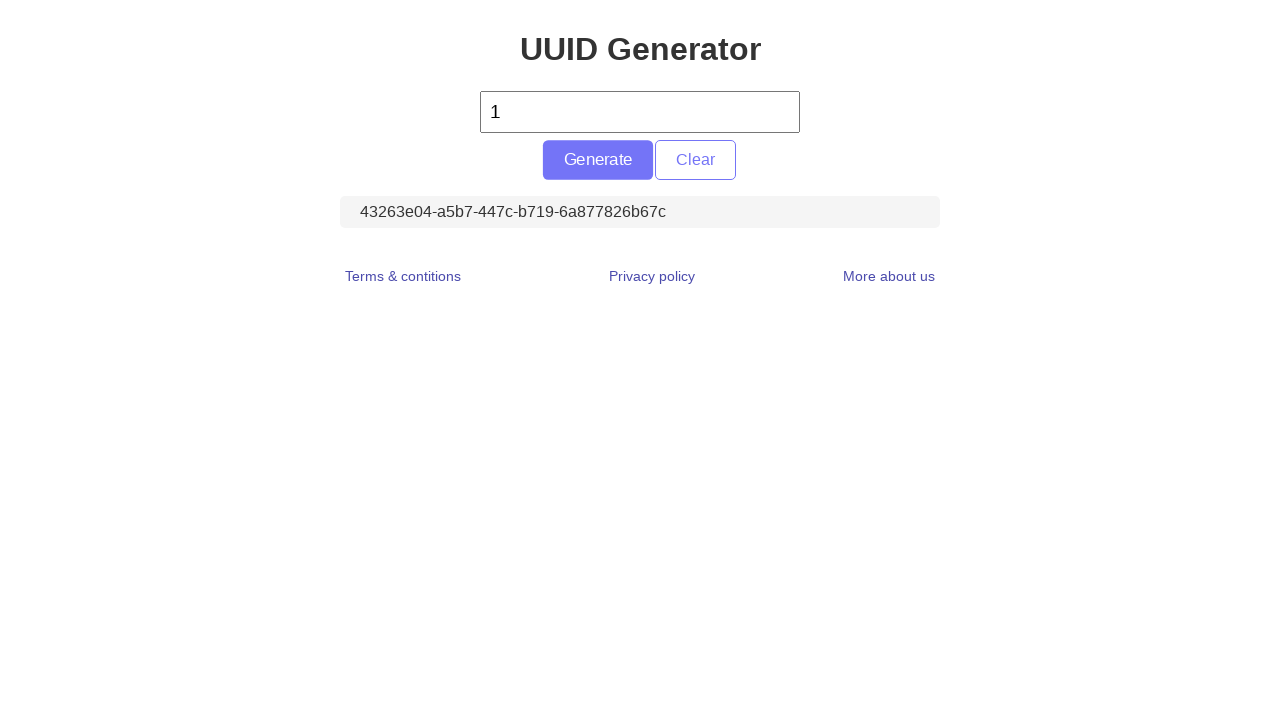

Retrieved UUID text content: 43263e04-a5b7-447c-b719-6a877826b67c (iteration 6)
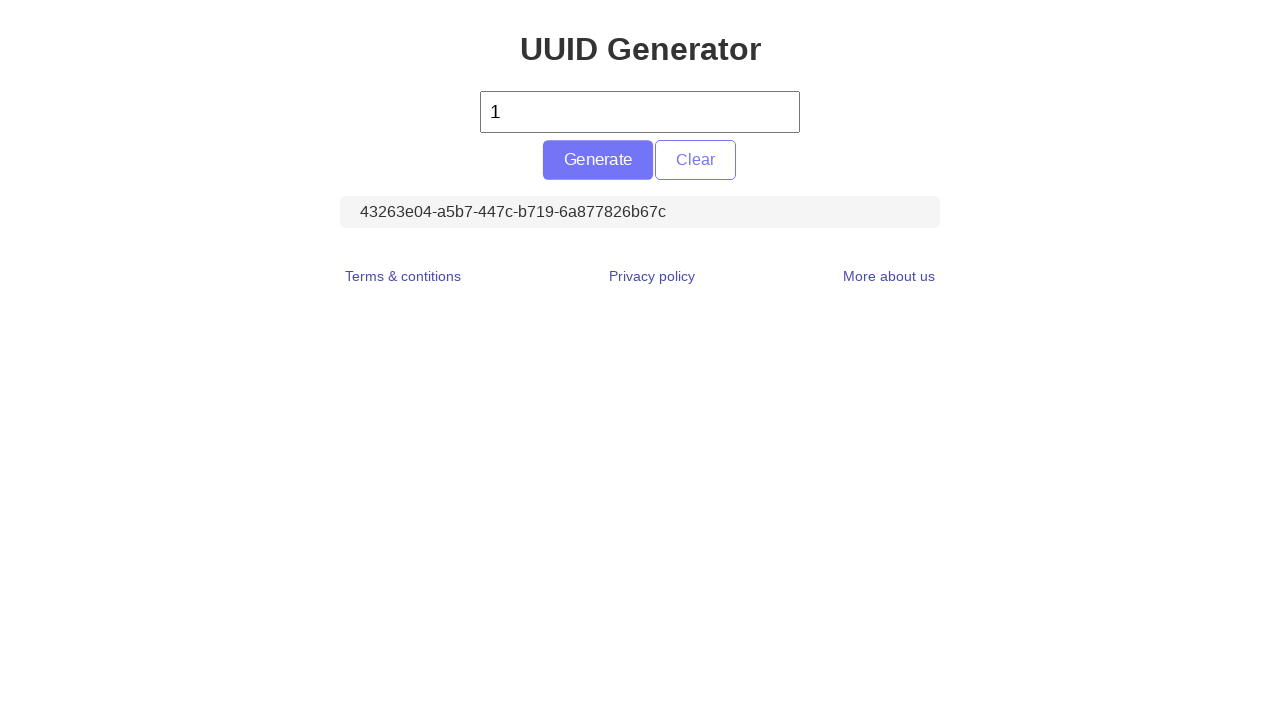

Verified UUID is not empty (iteration 6)
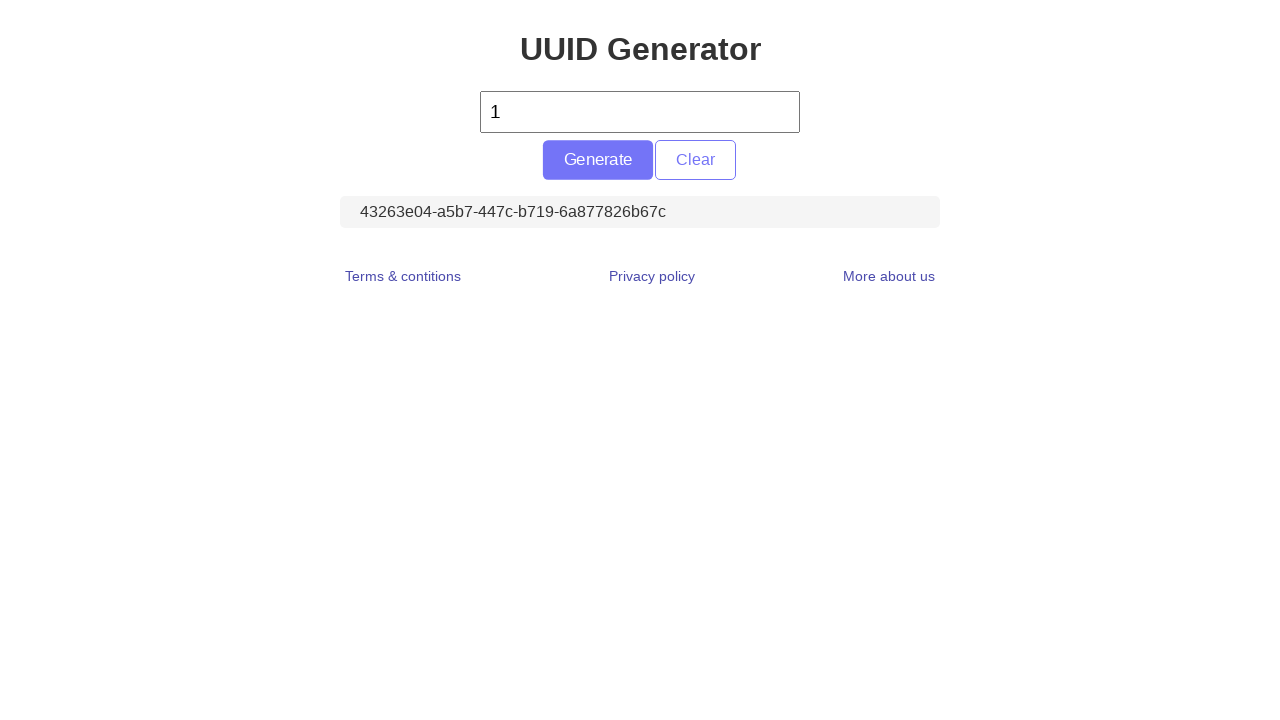

Clicked Generate button (iteration 7) at (598, 160) on #generate
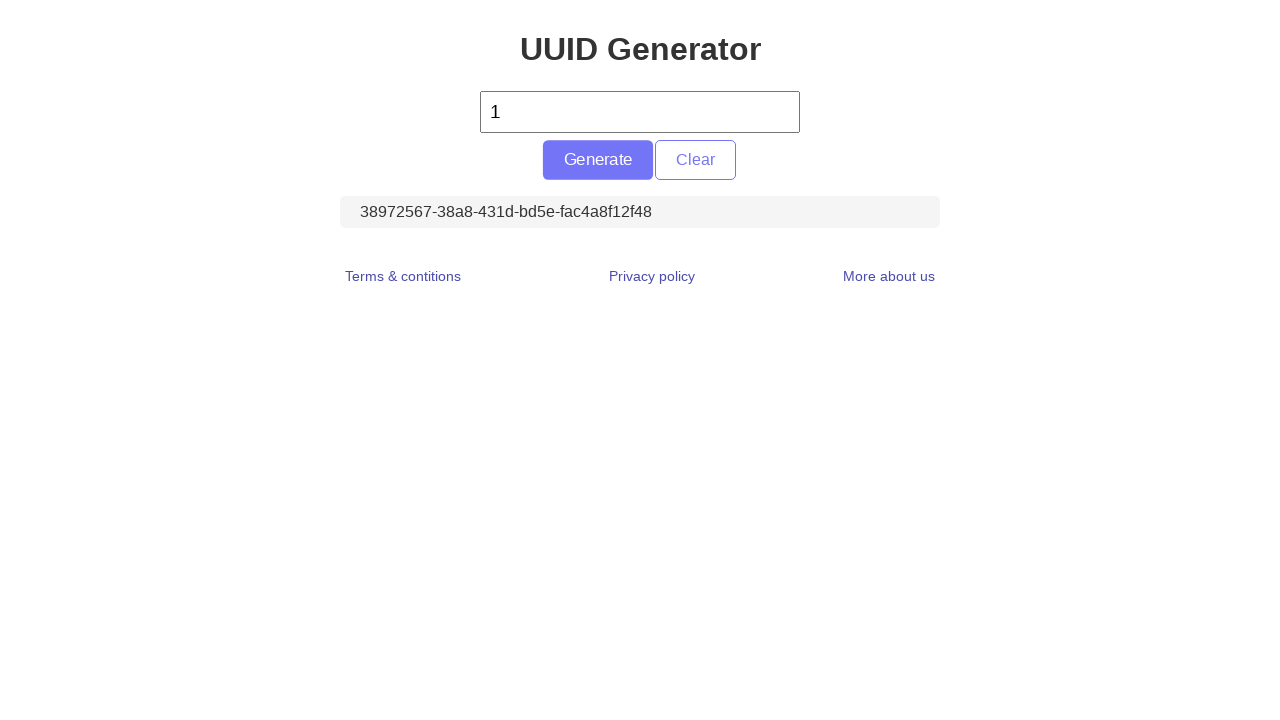

Located UUID display element (iteration 7)
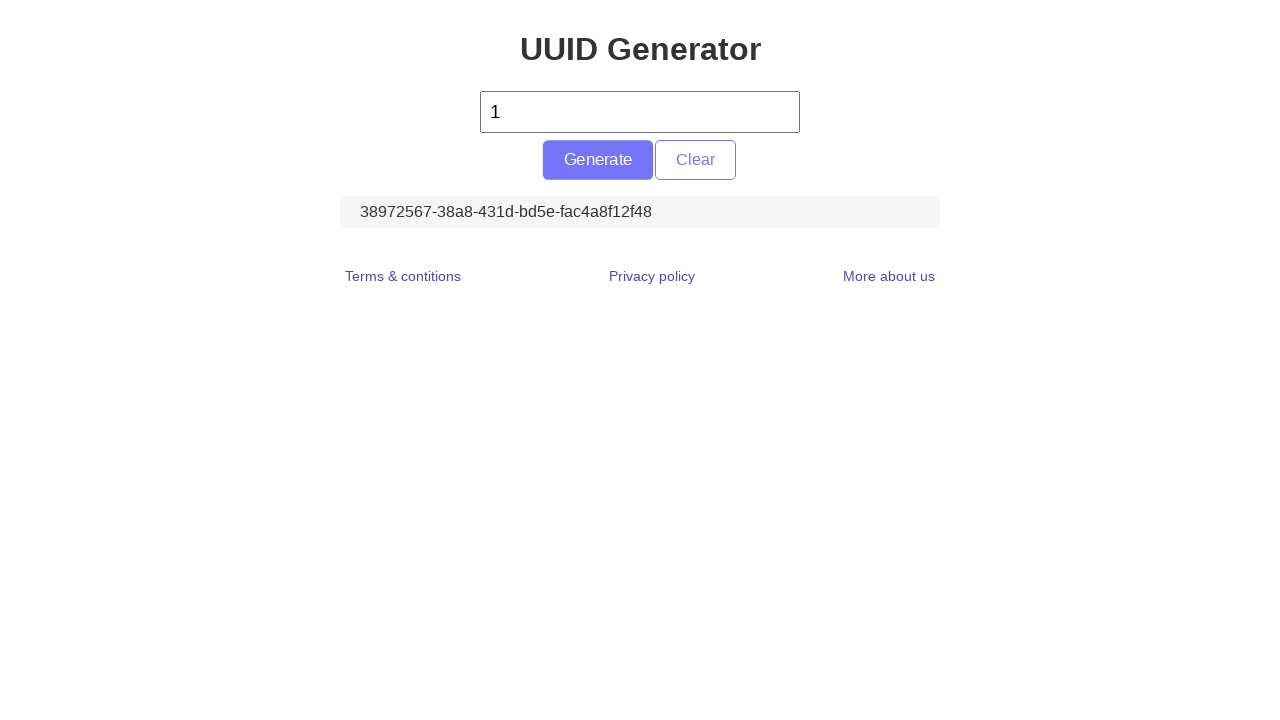

Retrieved UUID text content: 38972567-38a8-431d-bd5e-fac4a8f12f48 (iteration 7)
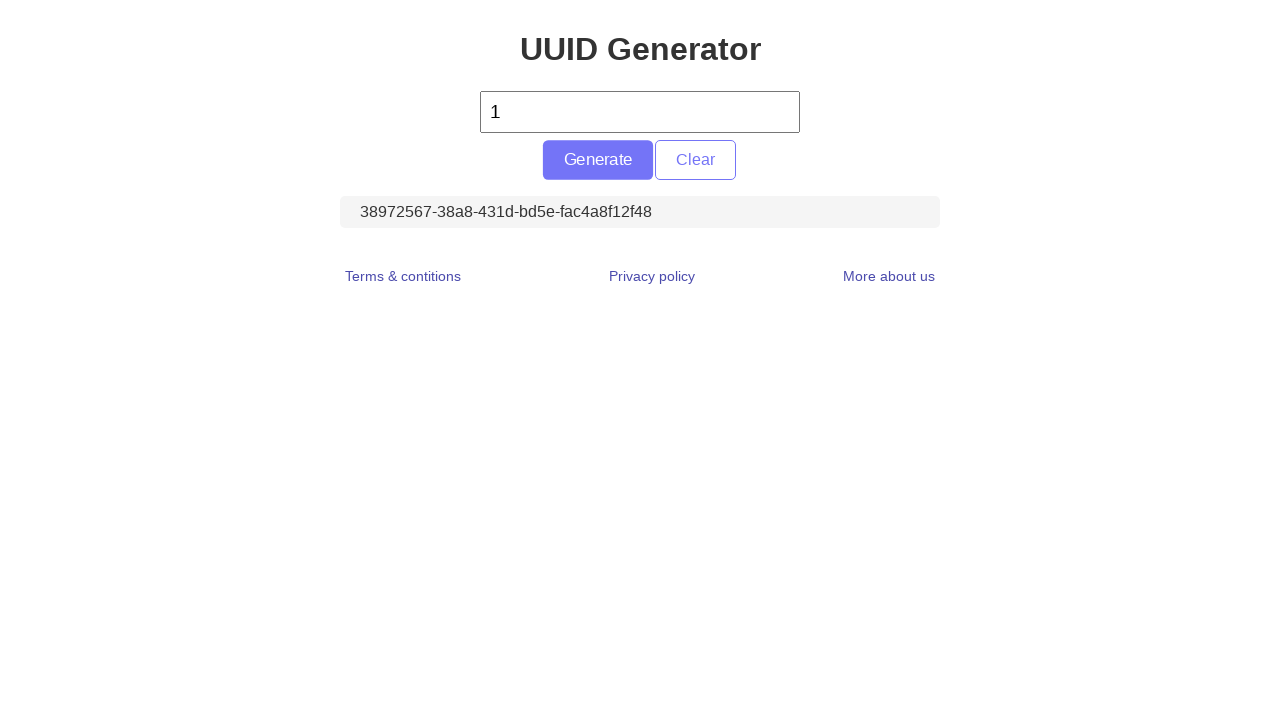

Verified UUID is not empty (iteration 7)
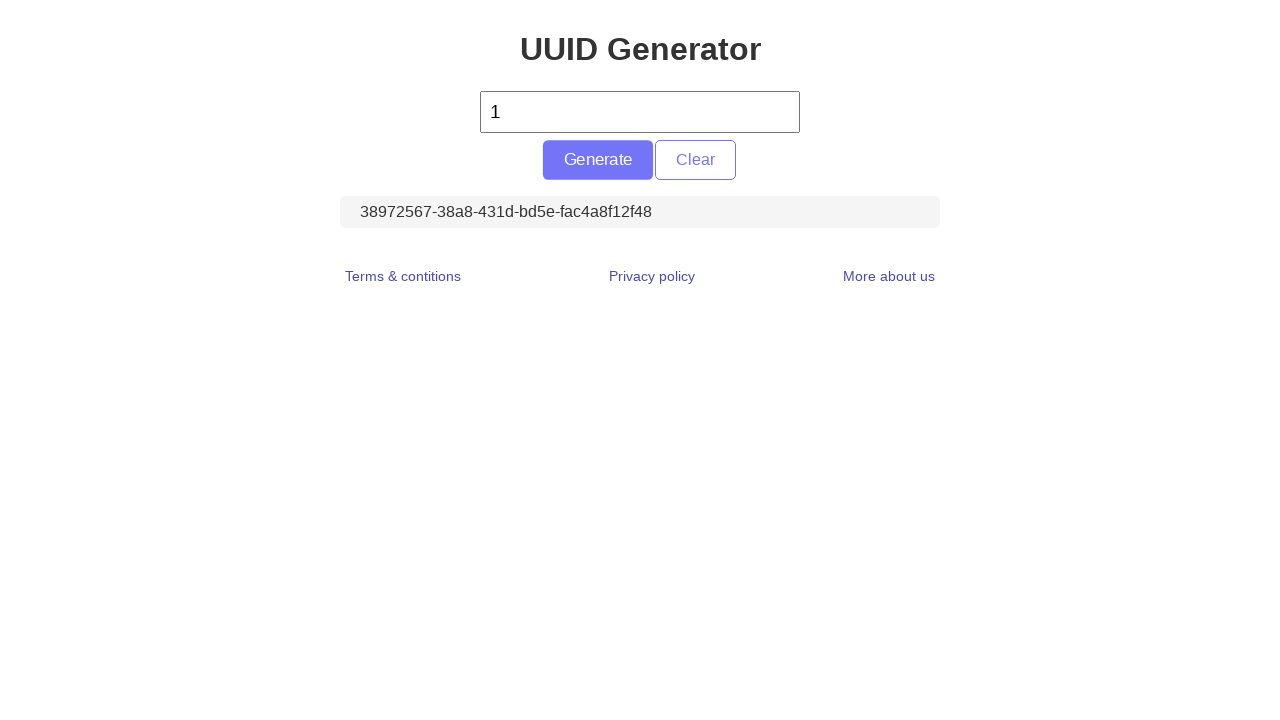

Clicked Generate button (iteration 8) at (598, 160) on #generate
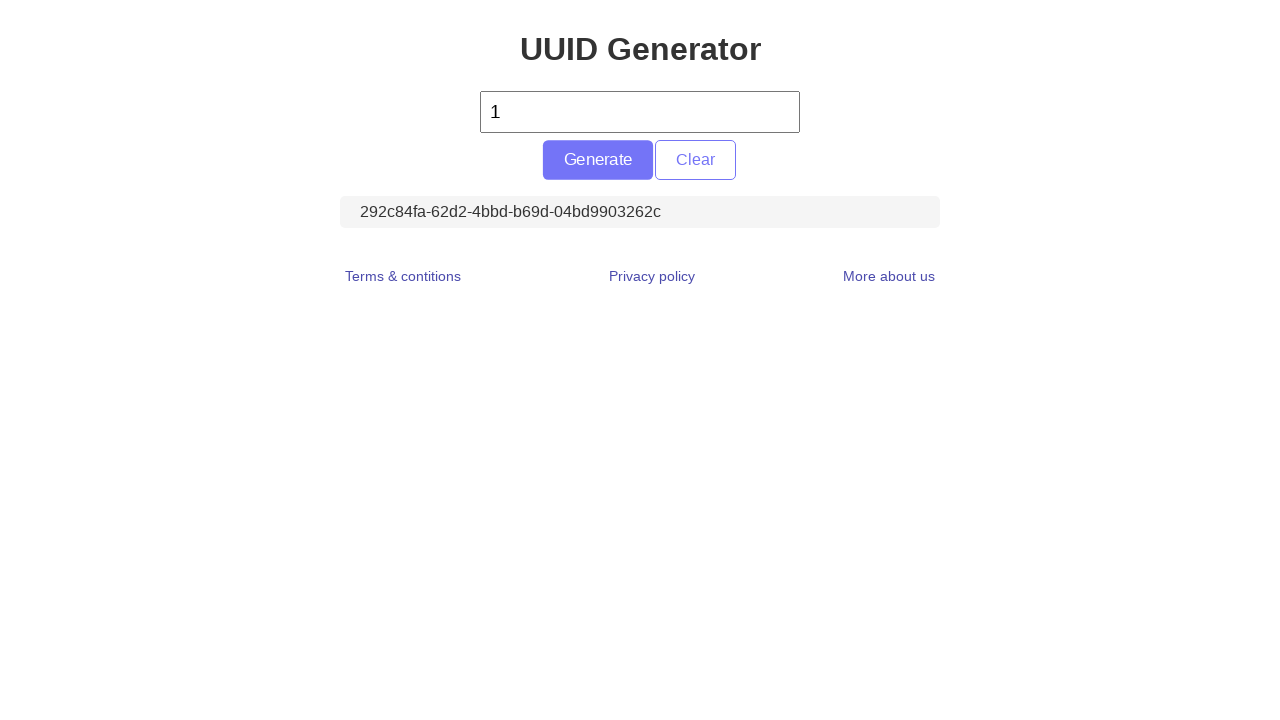

Located UUID display element (iteration 8)
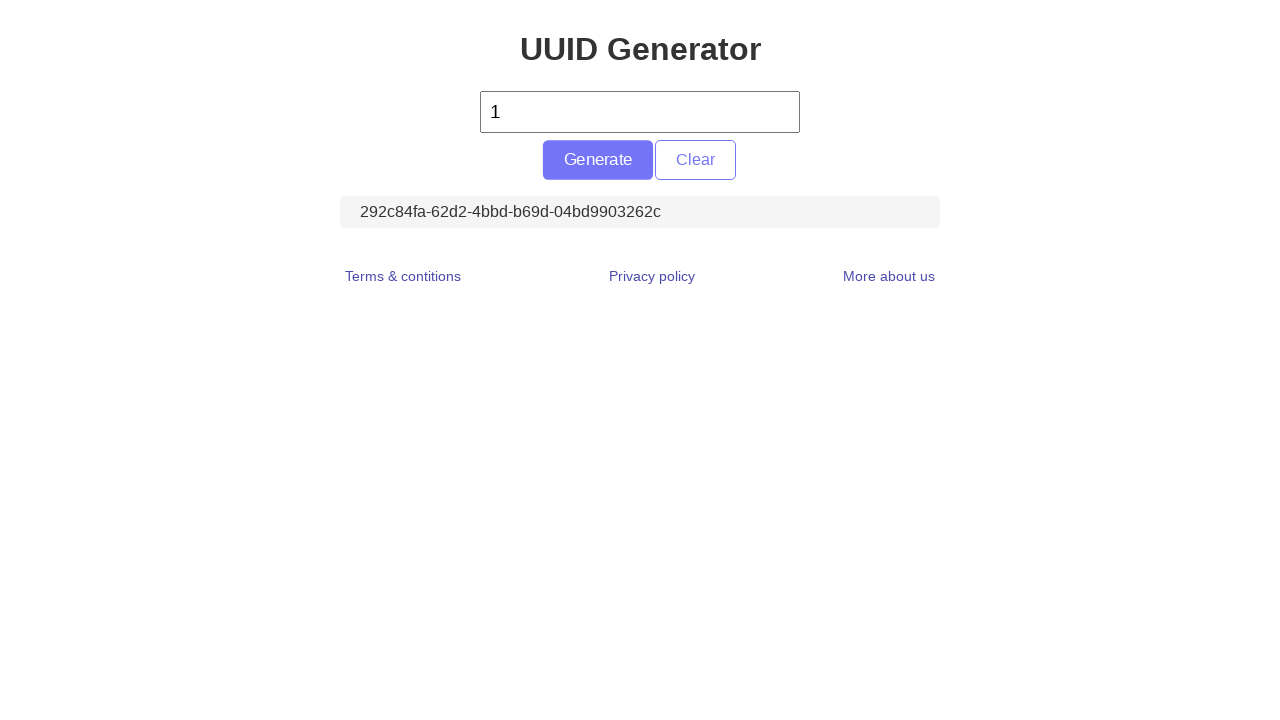

Retrieved UUID text content: 292c84fa-62d2-4bbd-b69d-04bd9903262c (iteration 8)
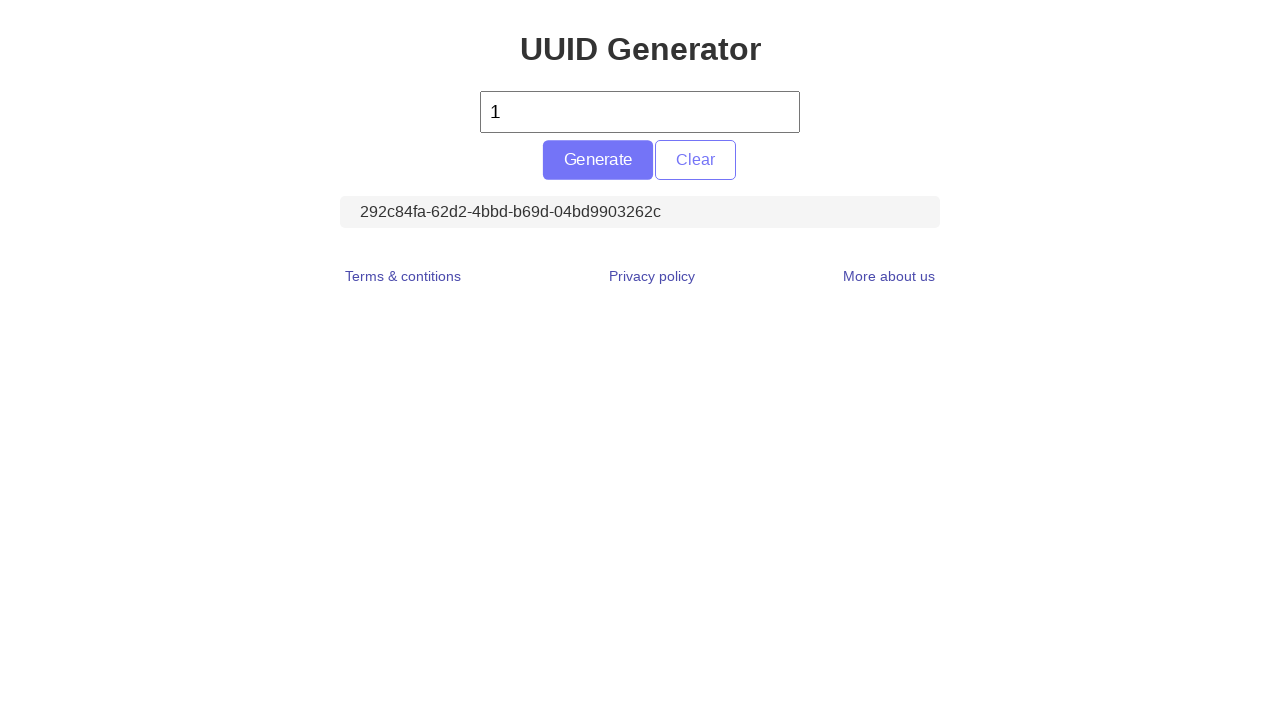

Verified UUID is not empty (iteration 8)
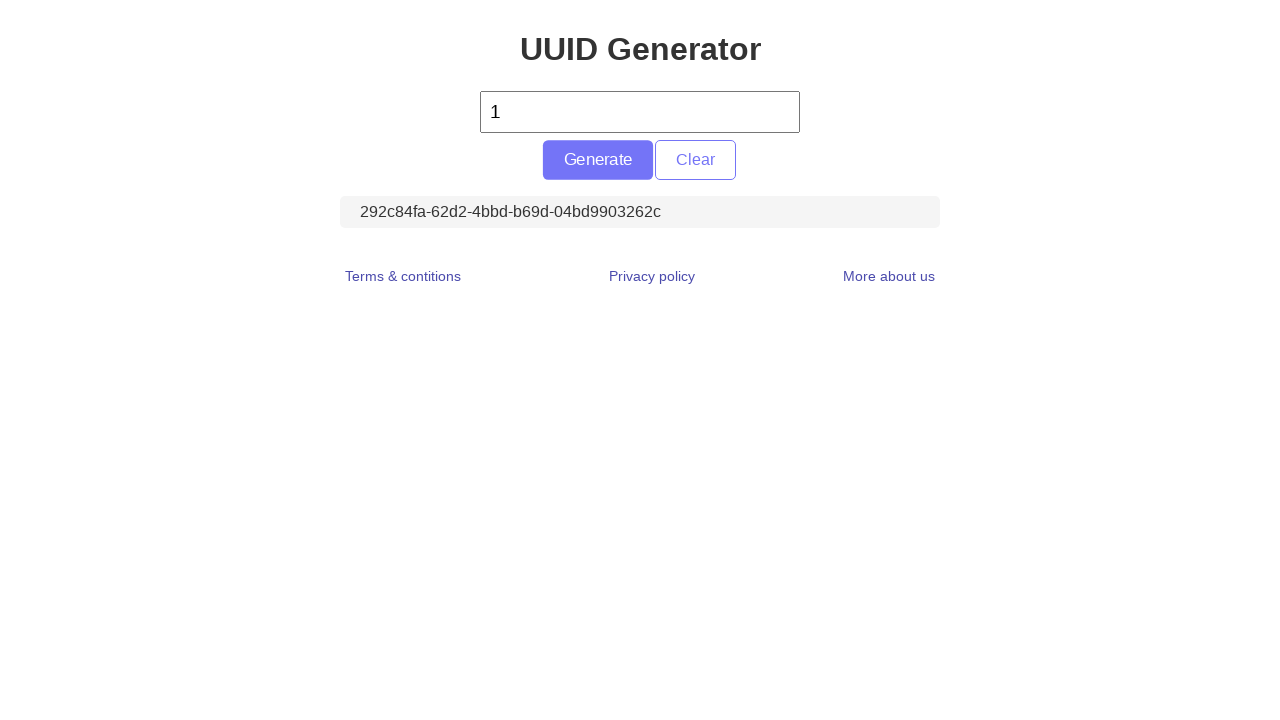

Clicked Generate button (iteration 9) at (598, 160) on #generate
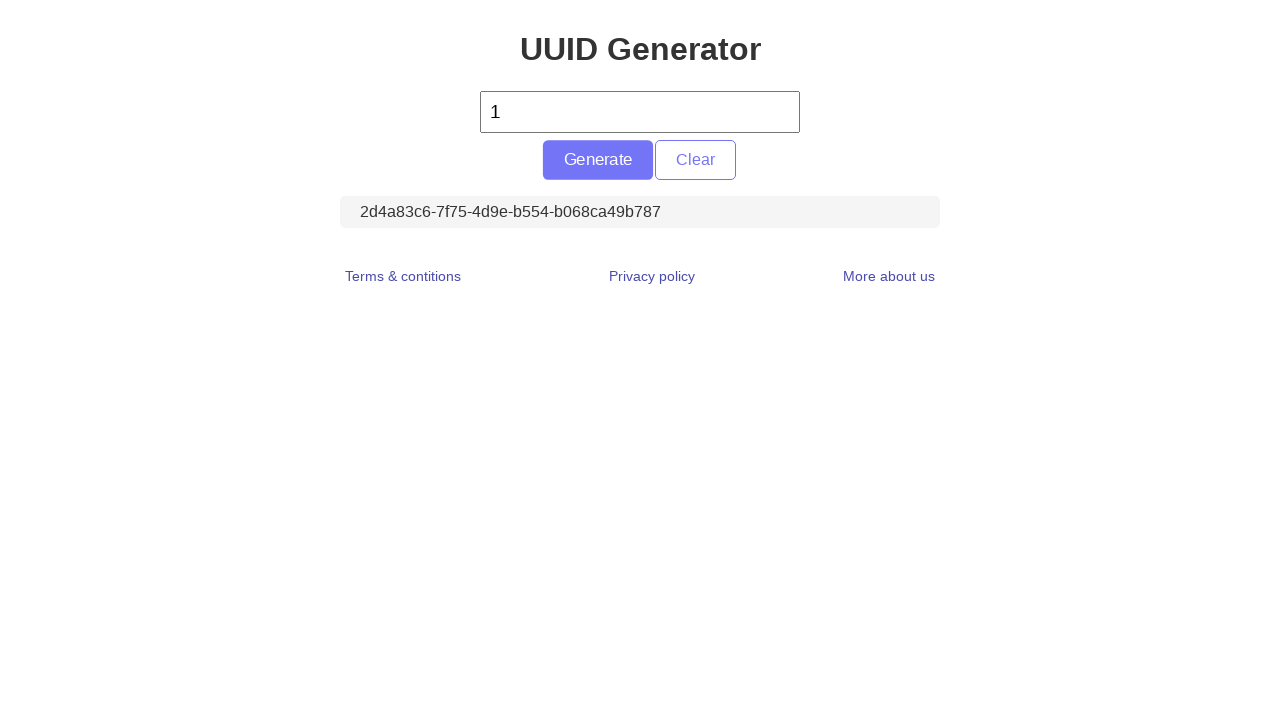

Located UUID display element (iteration 9)
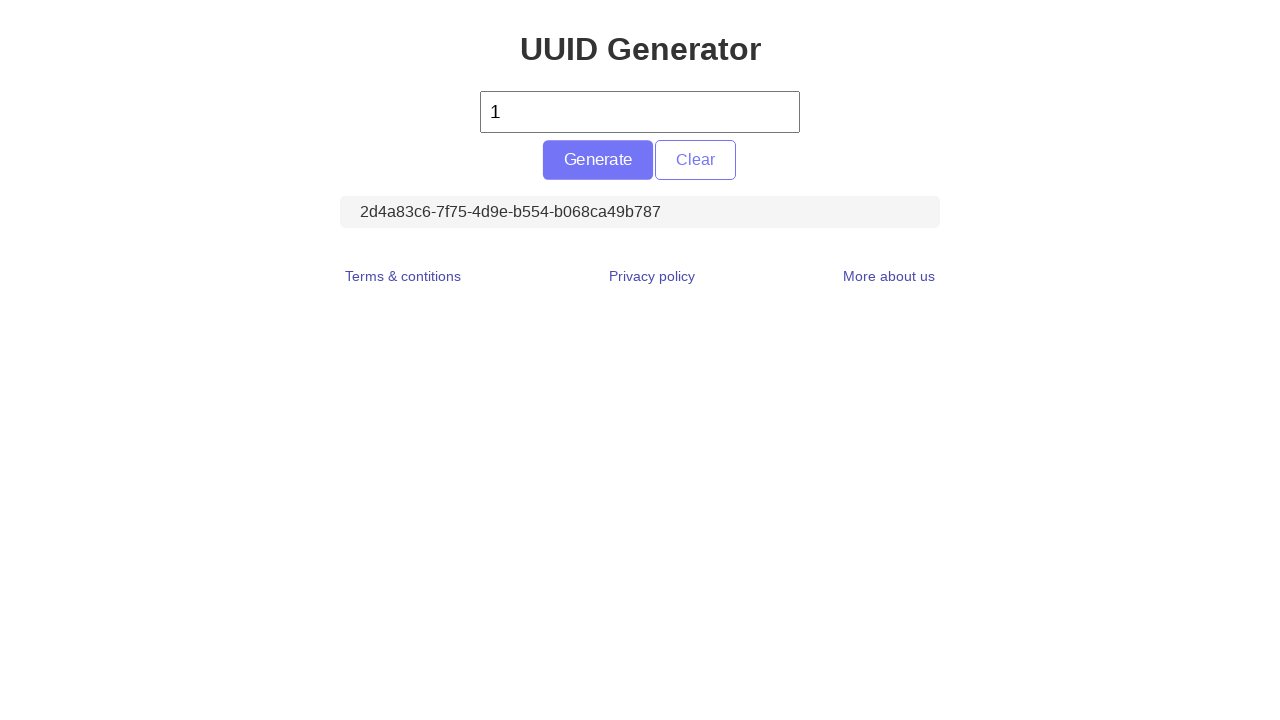

Retrieved UUID text content: 2d4a83c6-7f75-4d9e-b554-b068ca49b787 (iteration 9)
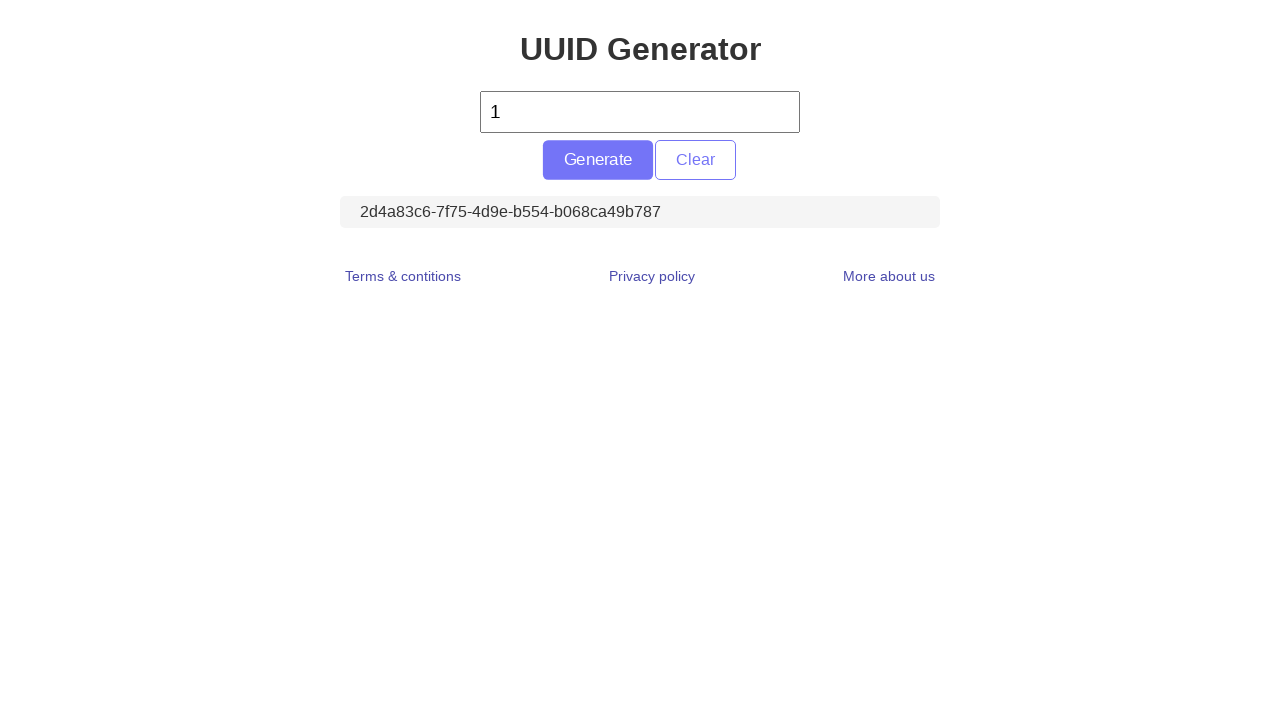

Verified UUID is not empty (iteration 9)
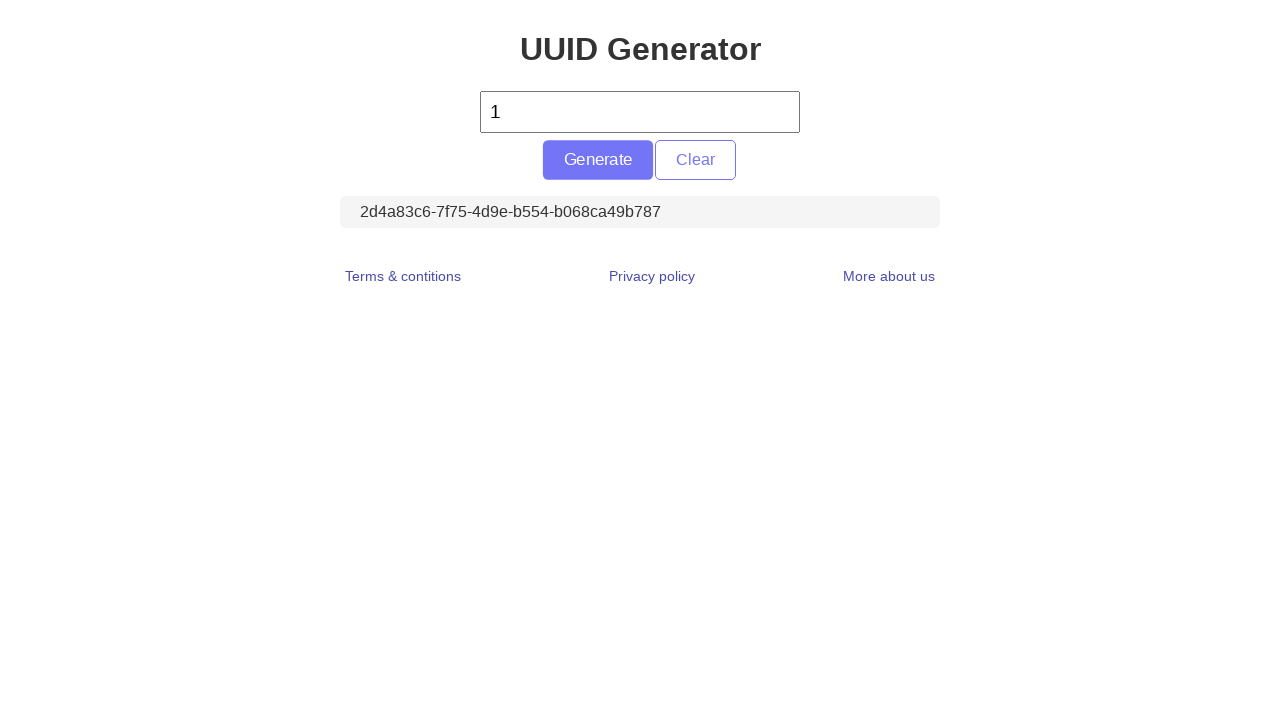

Clicked Generate button (iteration 10) at (598, 160) on #generate
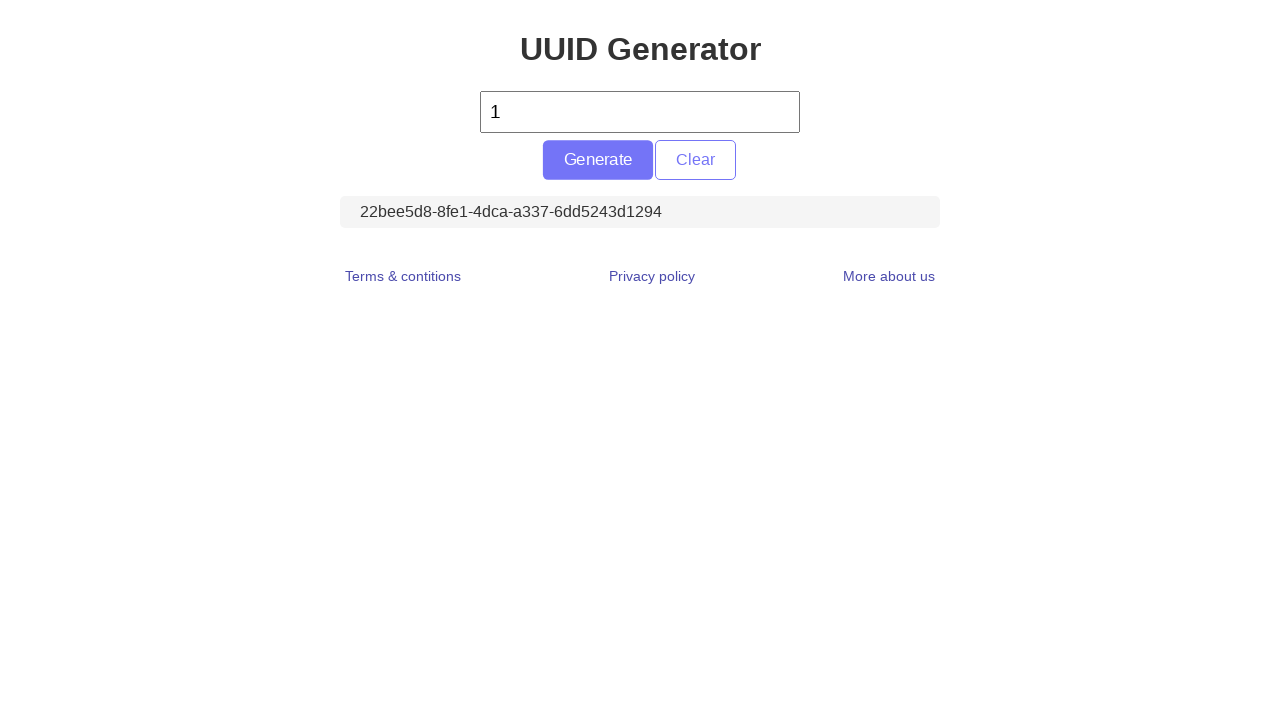

Located UUID display element (iteration 10)
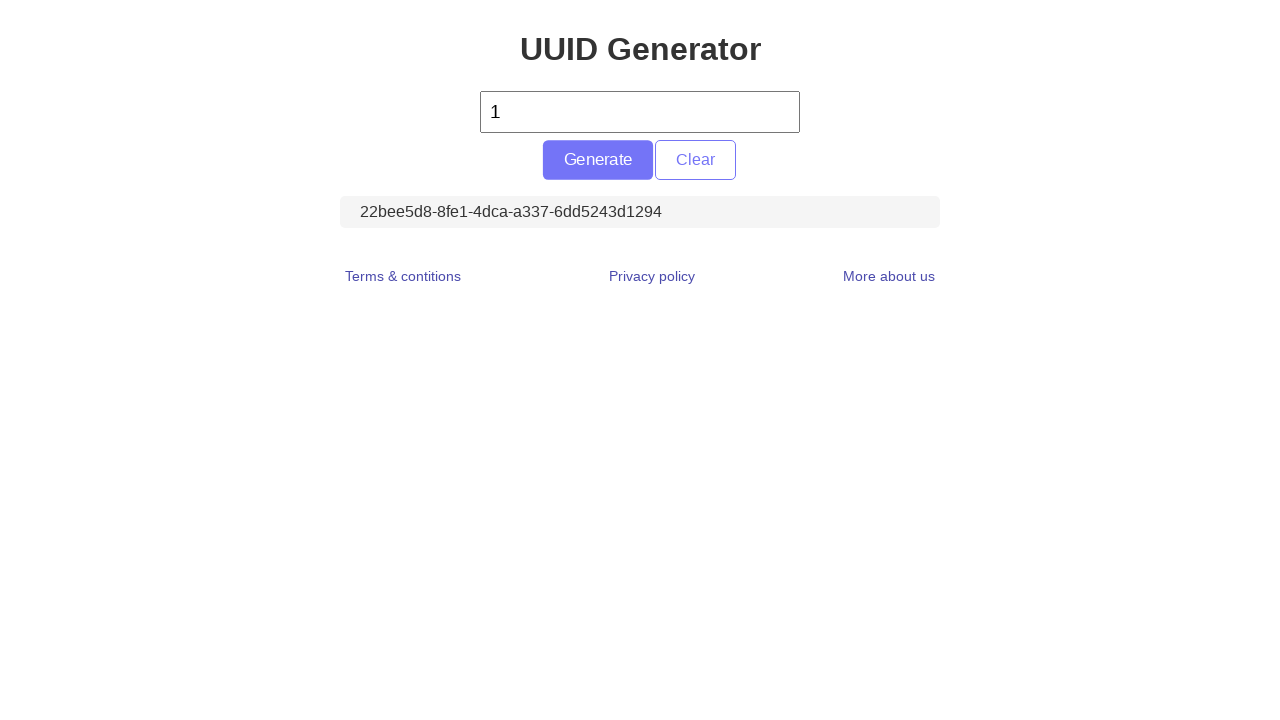

Retrieved UUID text content: 22bee5d8-8fe1-4dca-a337-6dd5243d1294 (iteration 10)
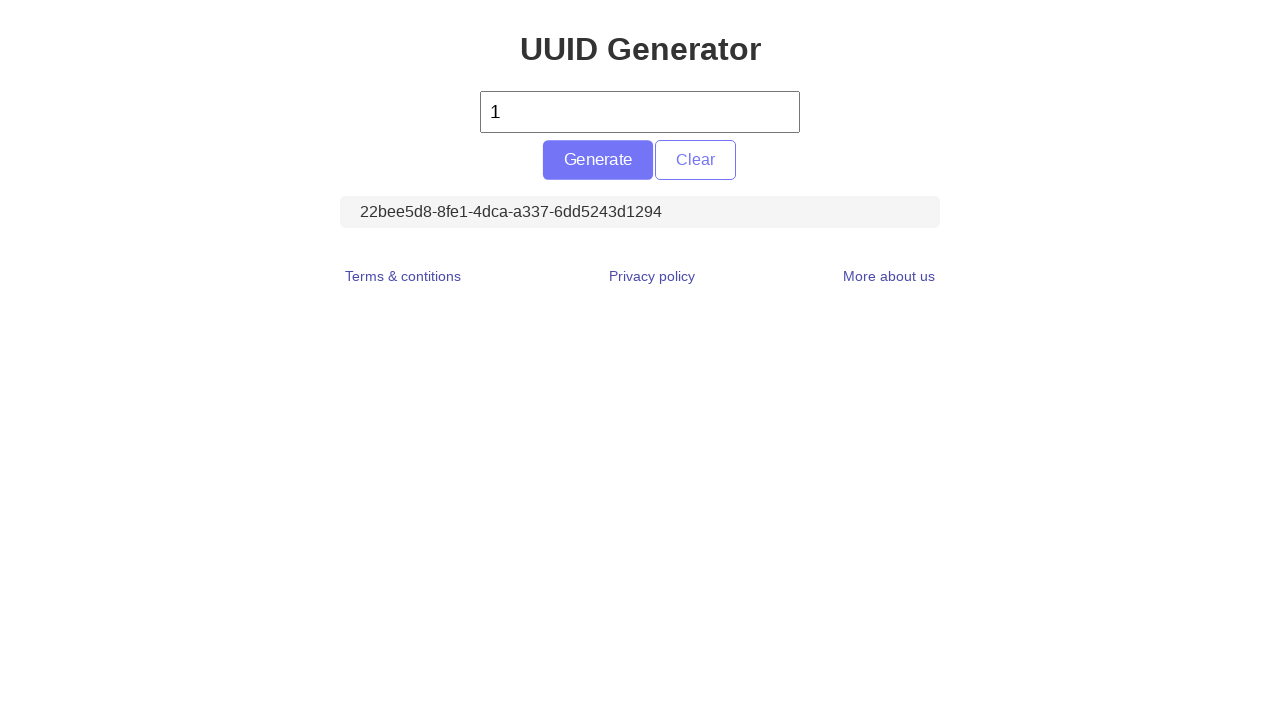

Verified UUID is not empty (iteration 10)
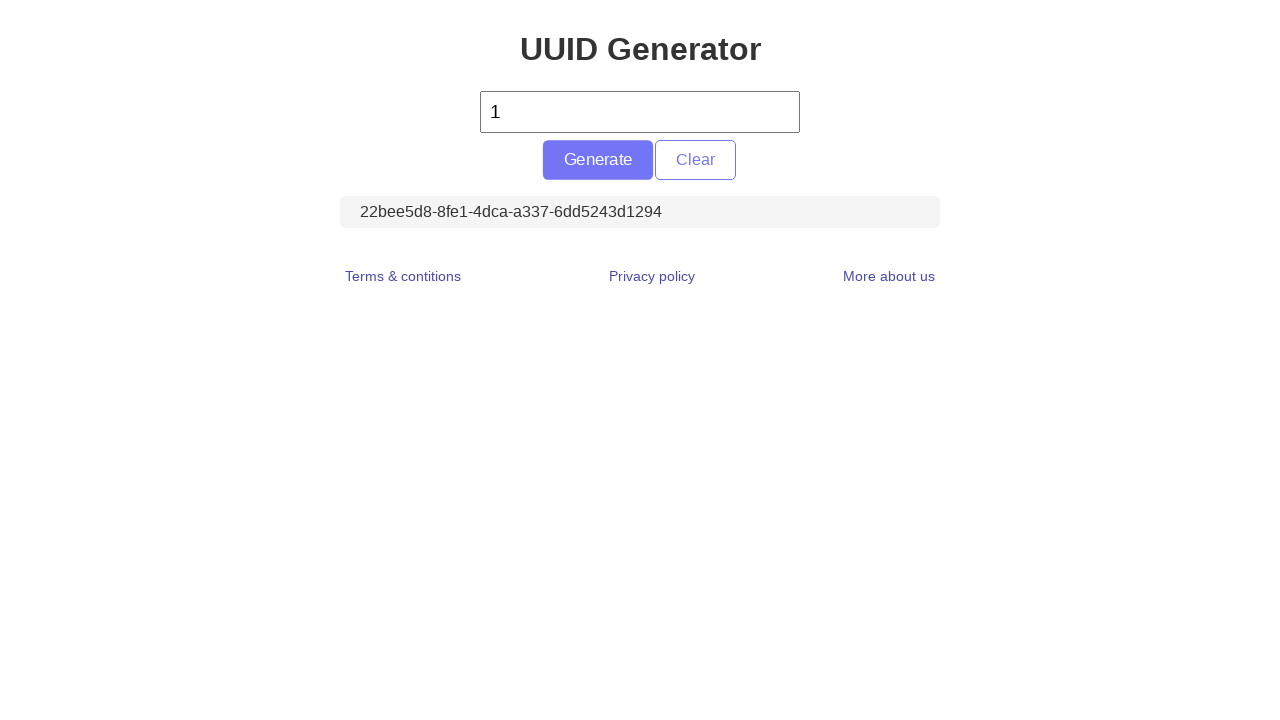

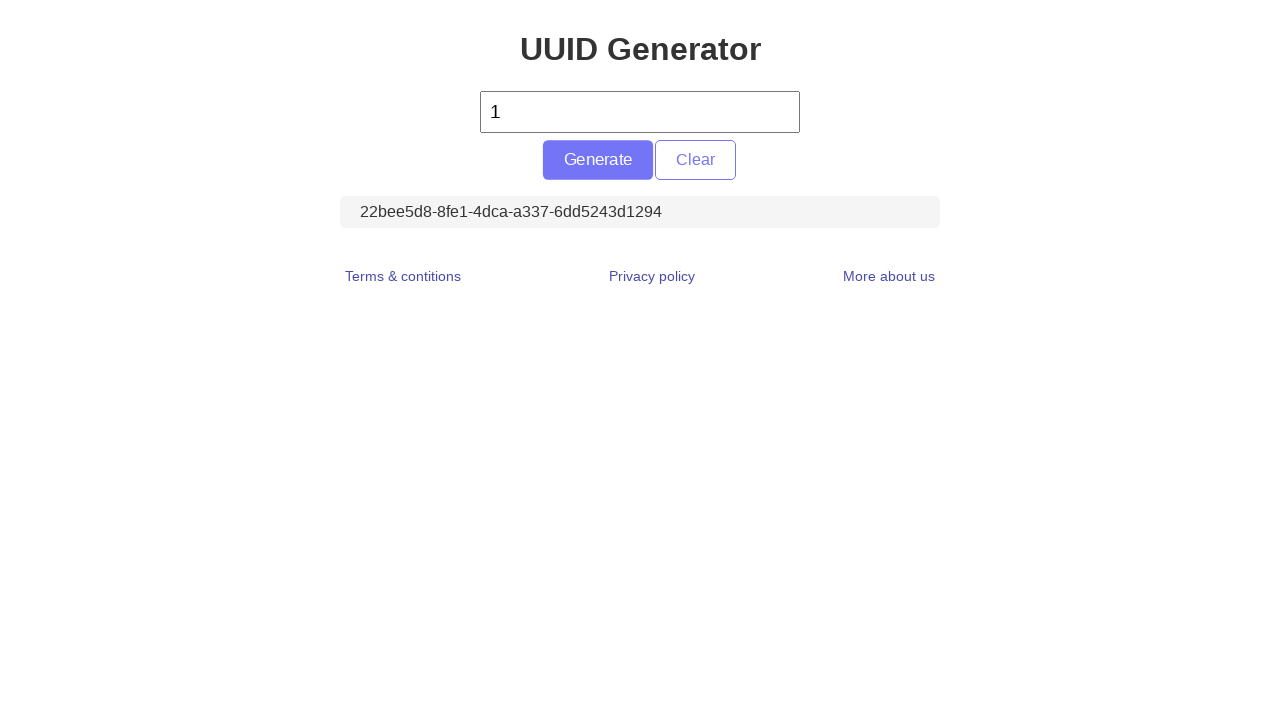